Tests password validation on Mailchimp signup form by entering different password patterns and checking validation indicators

Starting URL: https://login.mailchimp.com/signup/

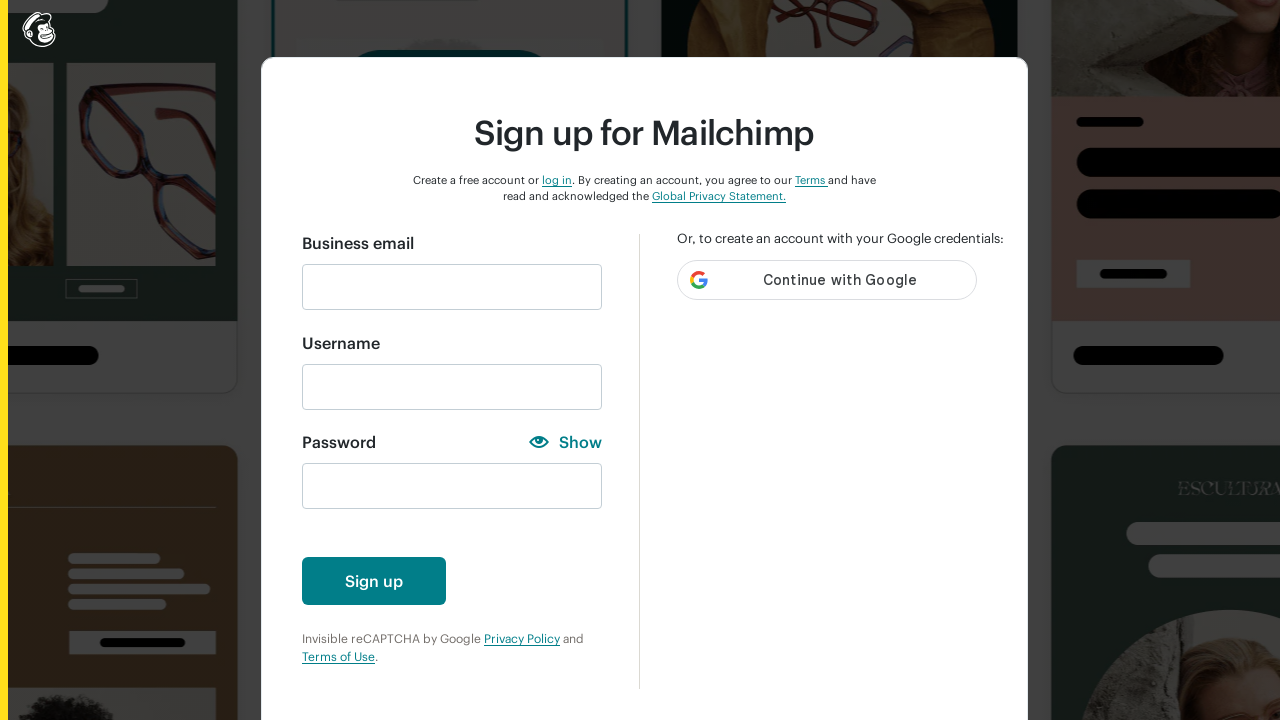

Cleared email field on input#email
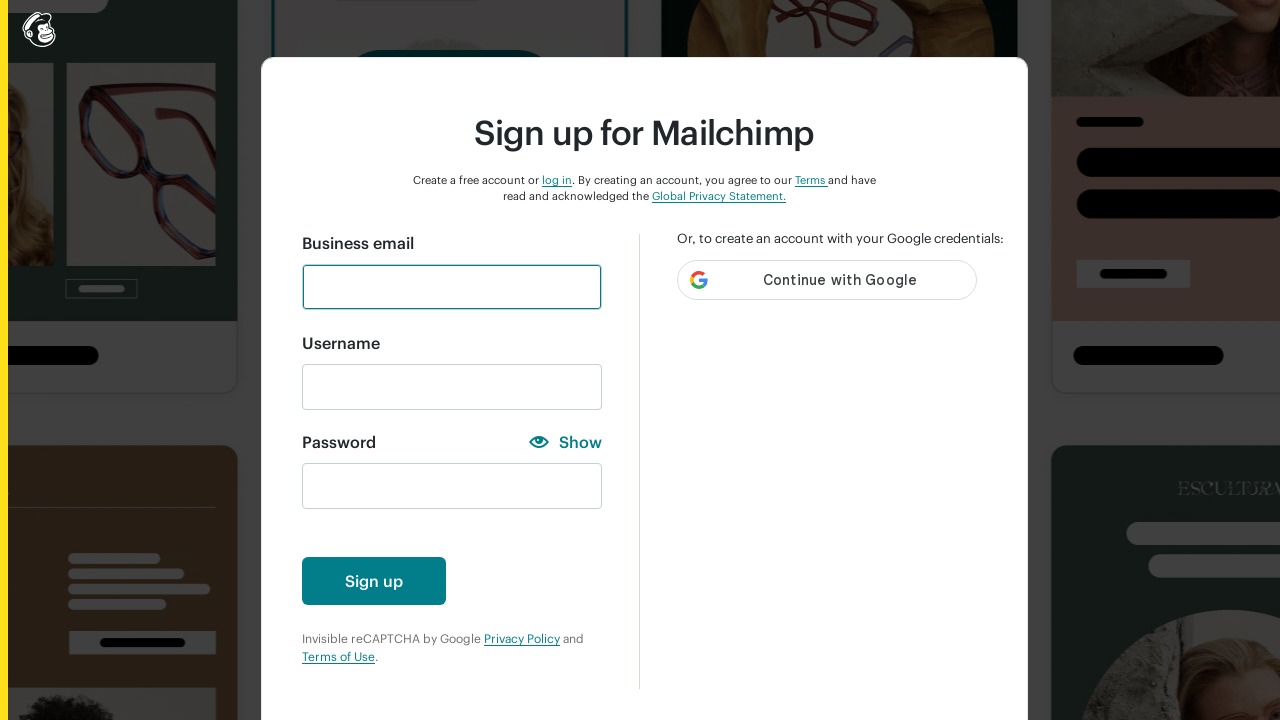

Filled email field with 'hoangnam@gmail.com' on input#email
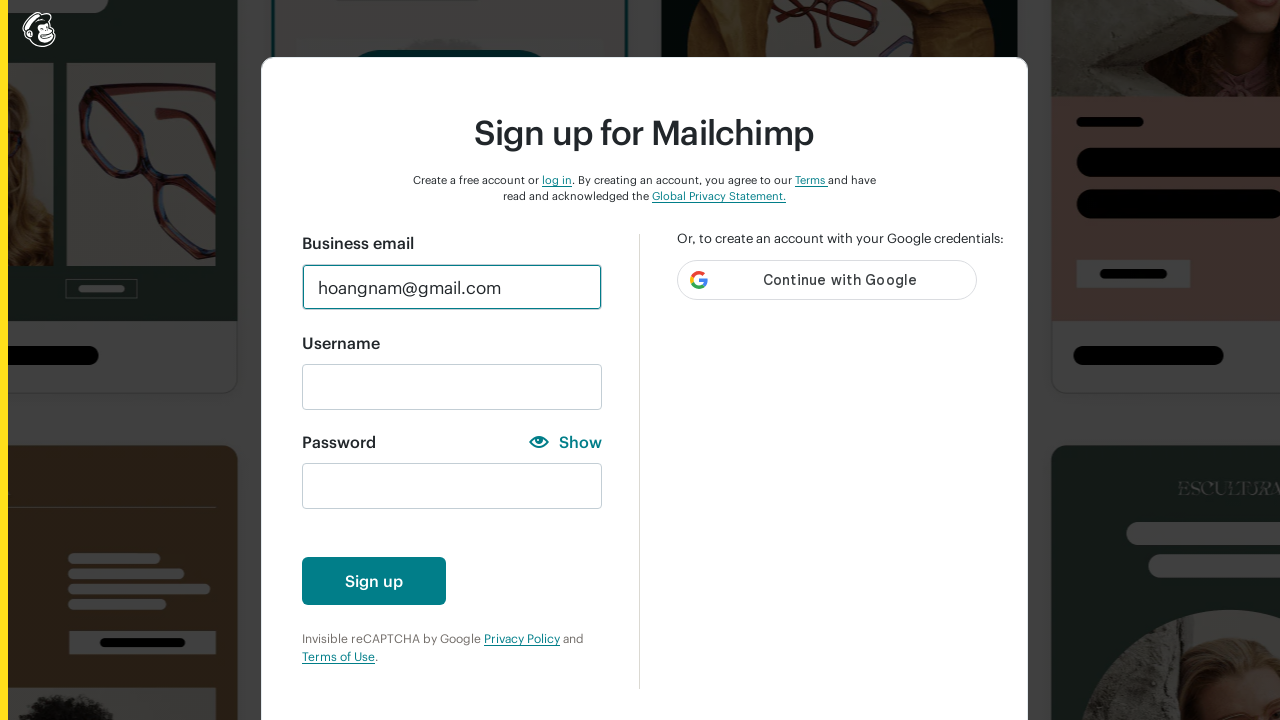

Cleared password field on input#new_password
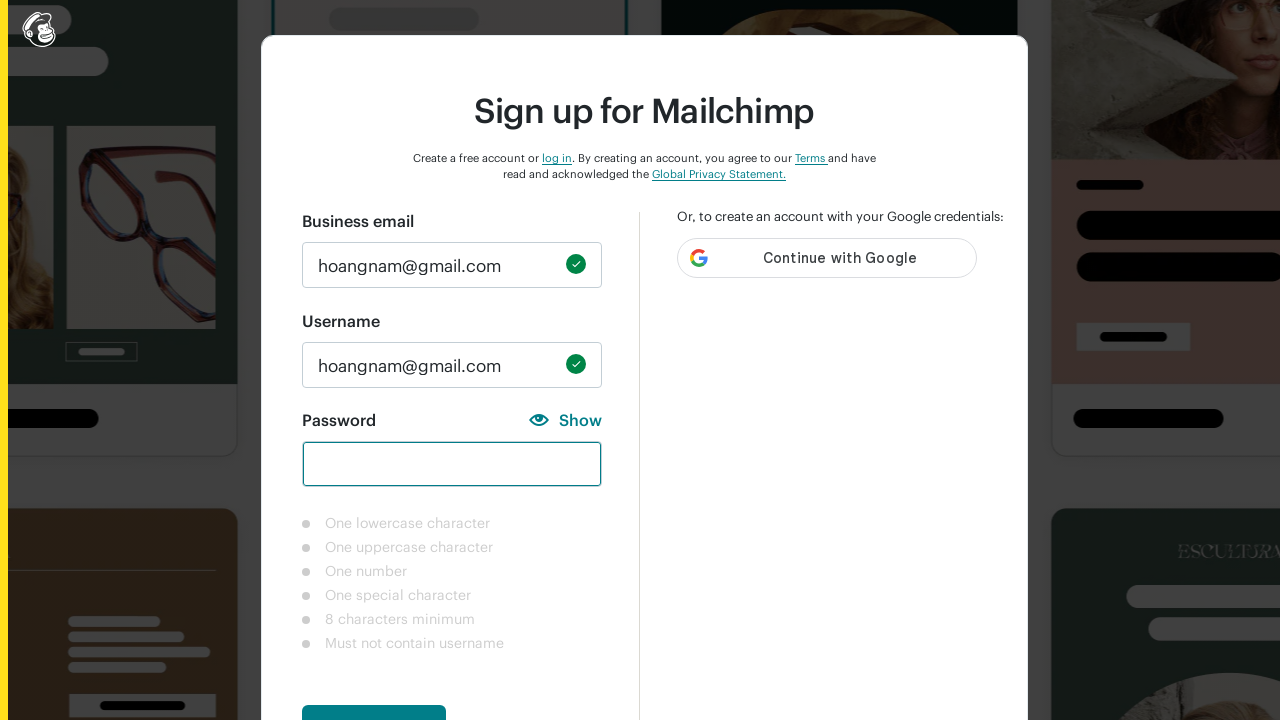

Filled password field with '1' to test number-only validation on input#new_password
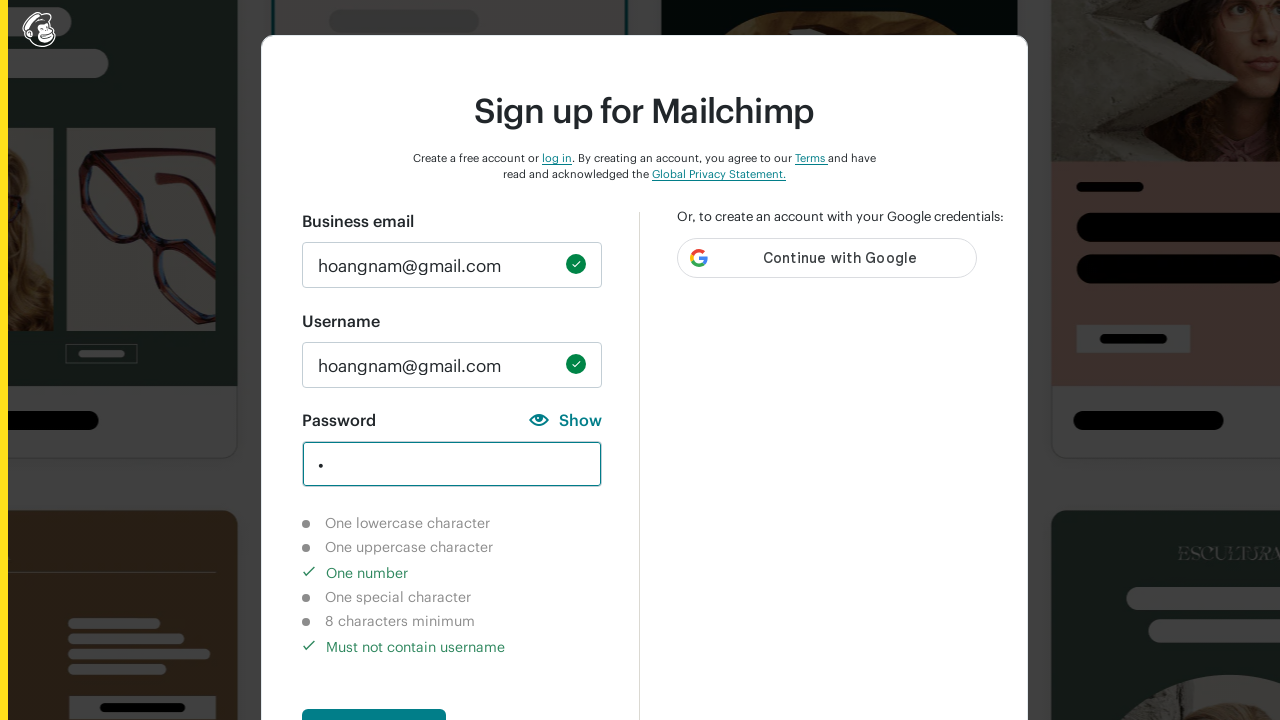

Waited 2 seconds for validation indicators to update
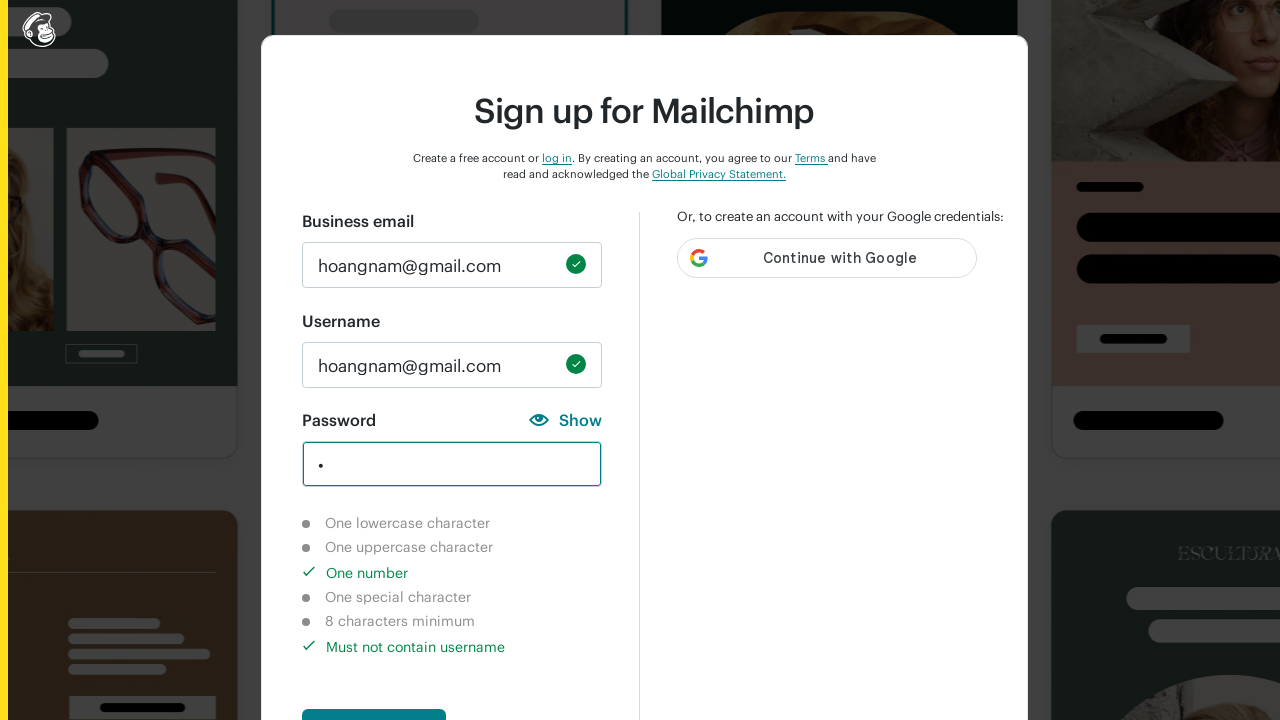

Verified lowercase character requirement is not completed
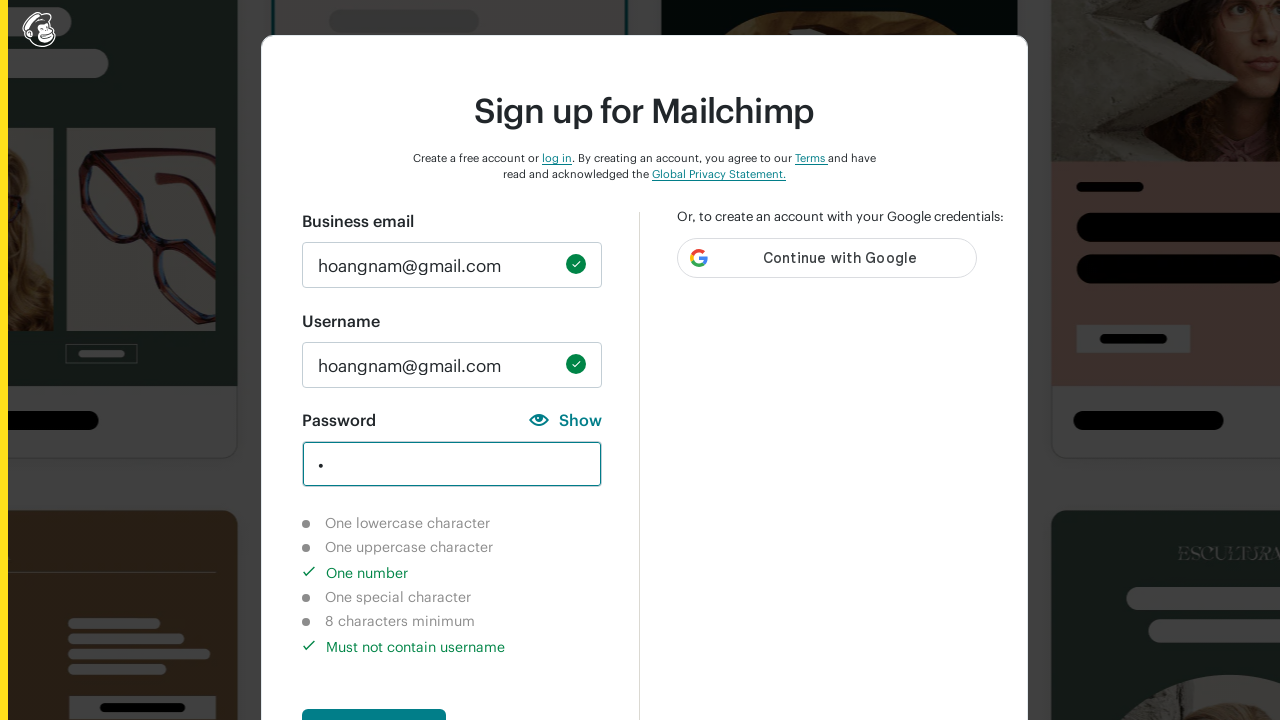

Verified uppercase character requirement is not completed
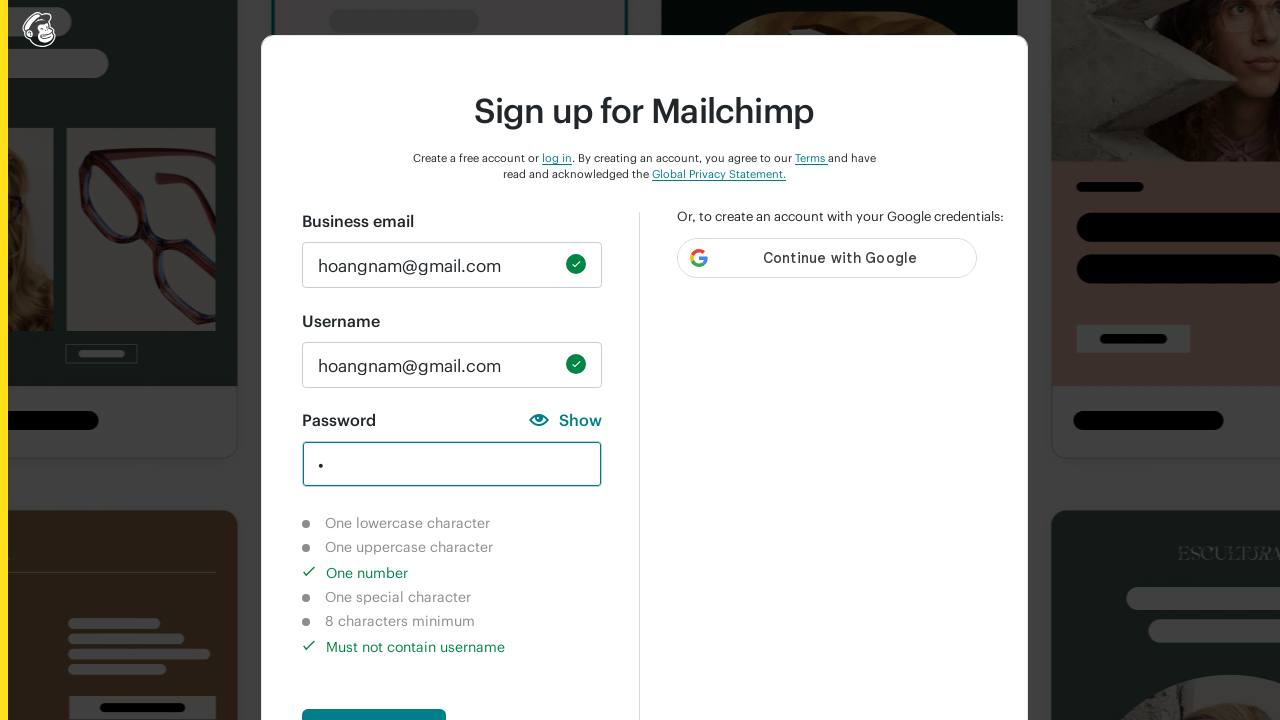

Verified number character requirement is completed
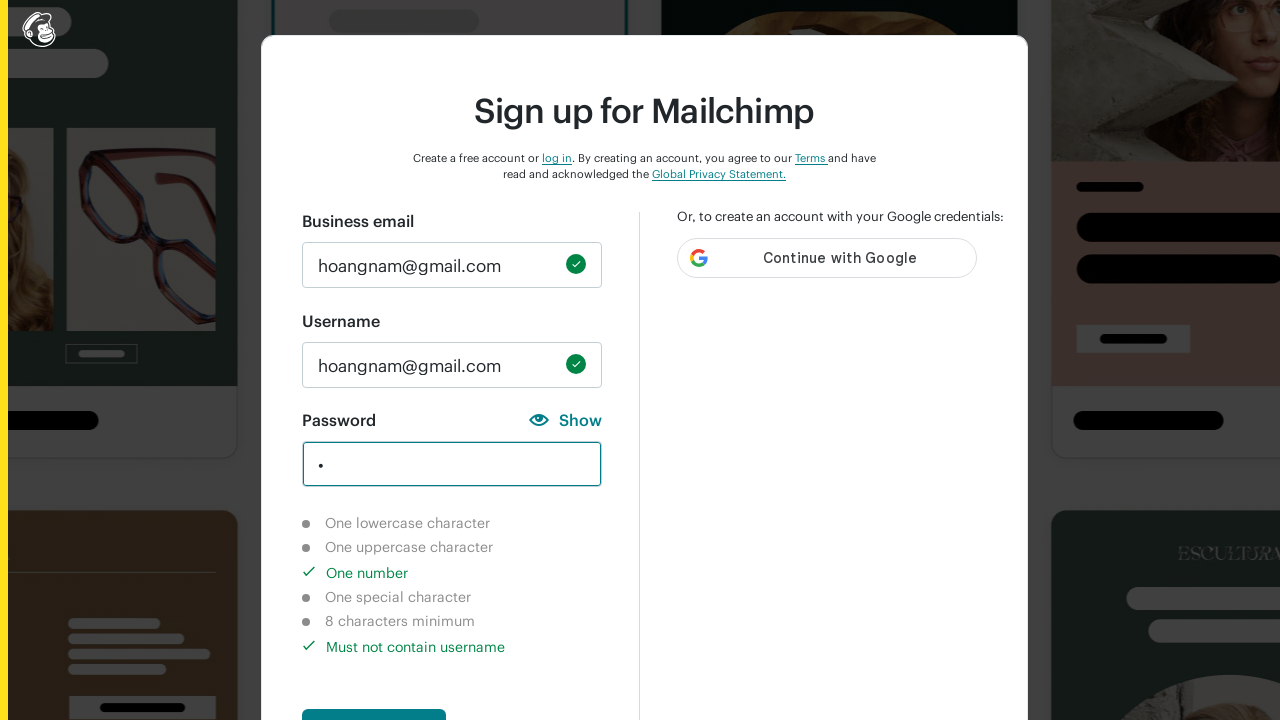

Verified special character requirement is not completed
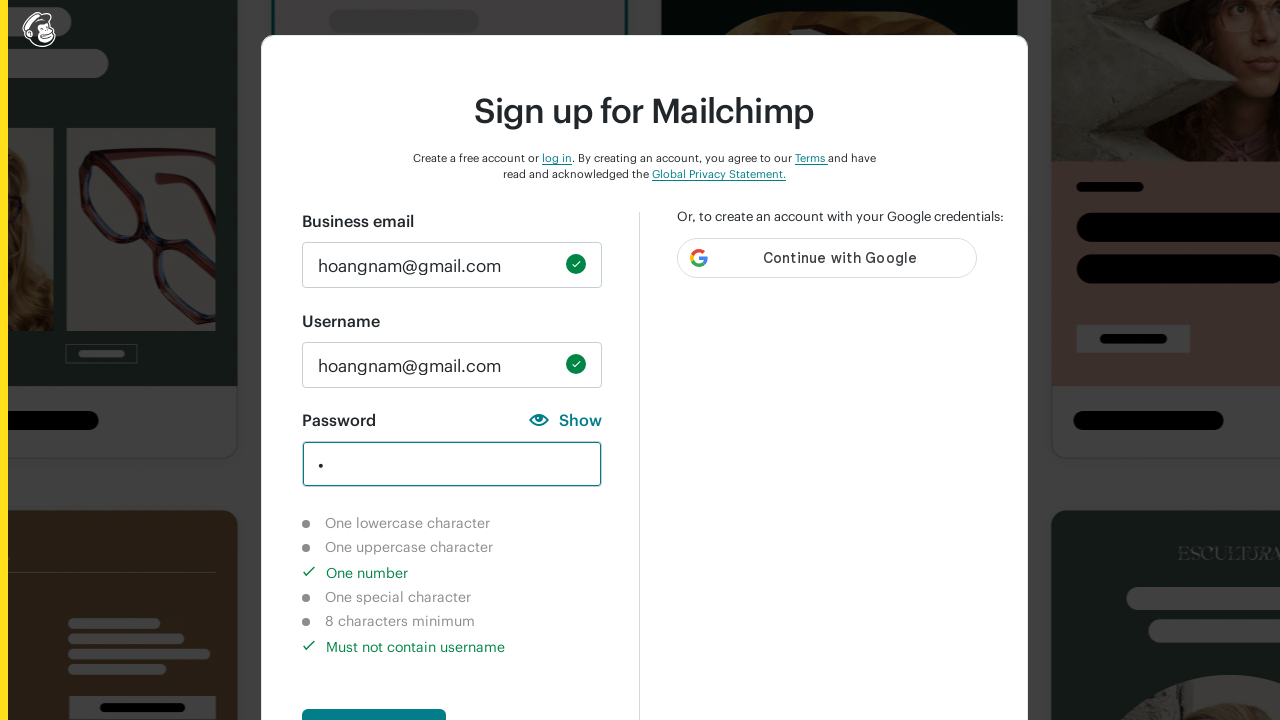

Verified 8-character minimum requirement is not completed
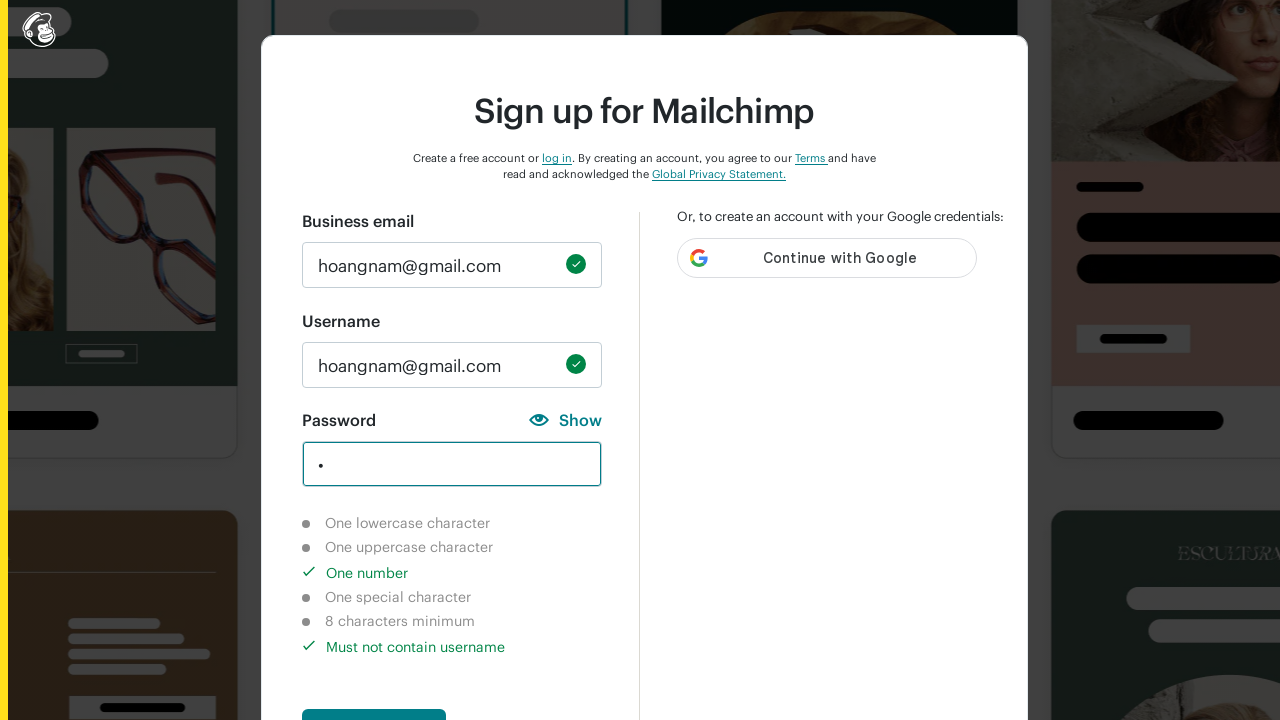

Cleared password field on input#new_password
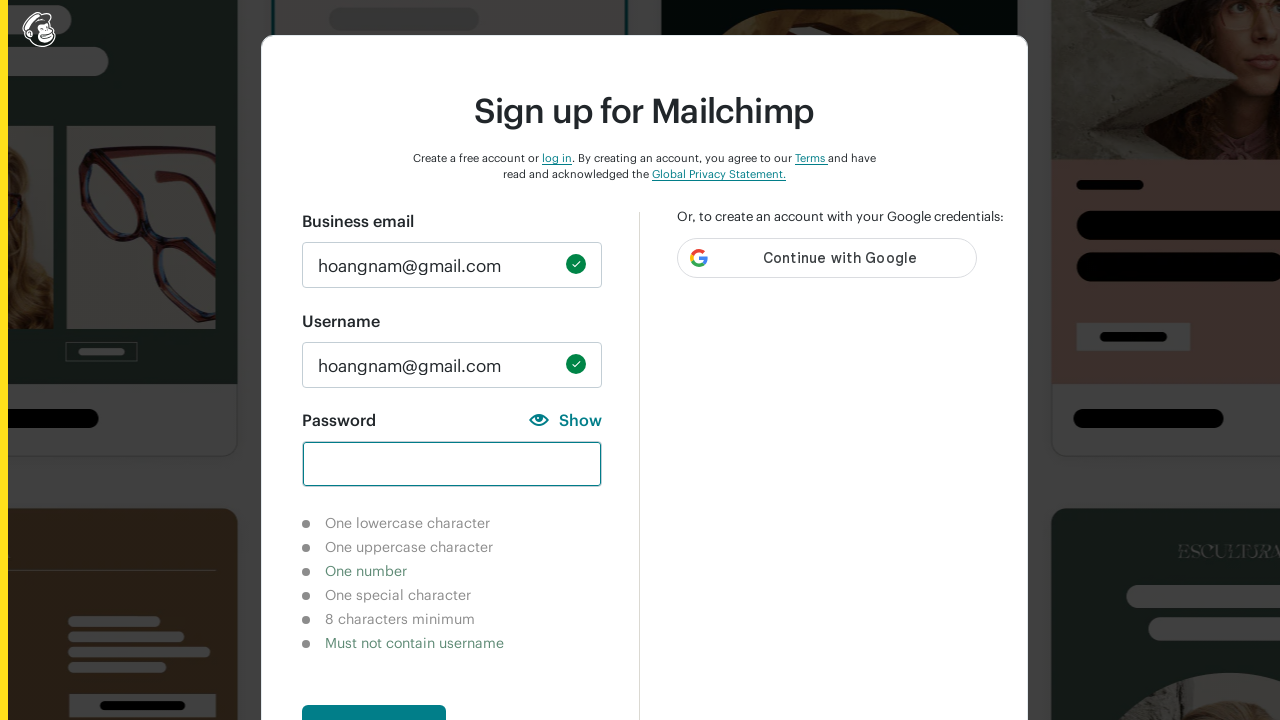

Filled password field with 'a' to test lowercase-only validation on input#new_password
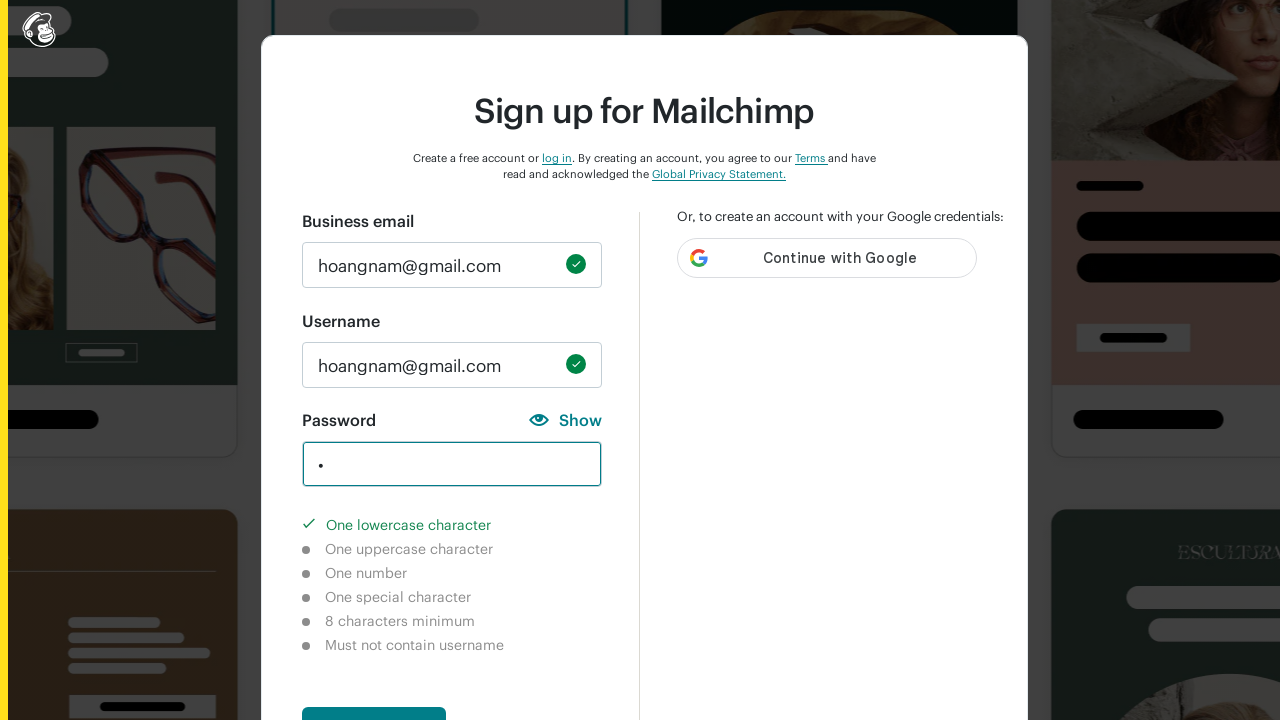

Waited 2 seconds for validation indicators to update
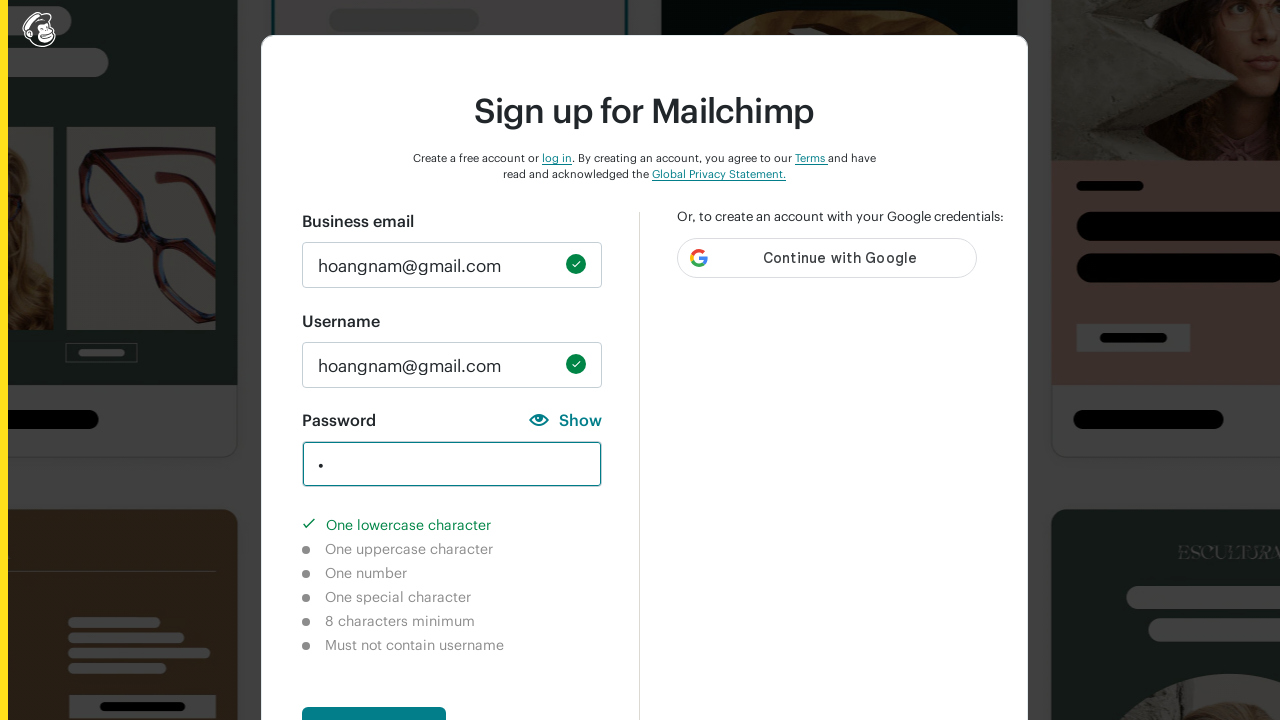

Verified lowercase character requirement is completed
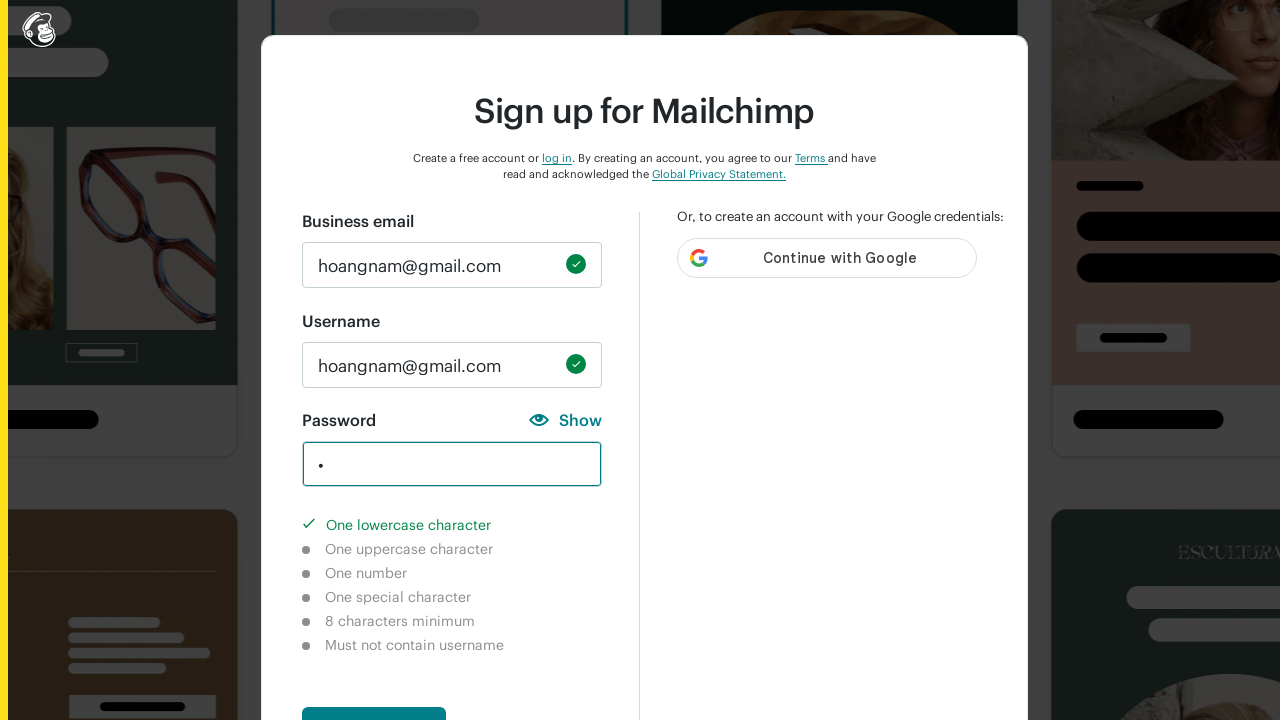

Verified uppercase character requirement is not completed
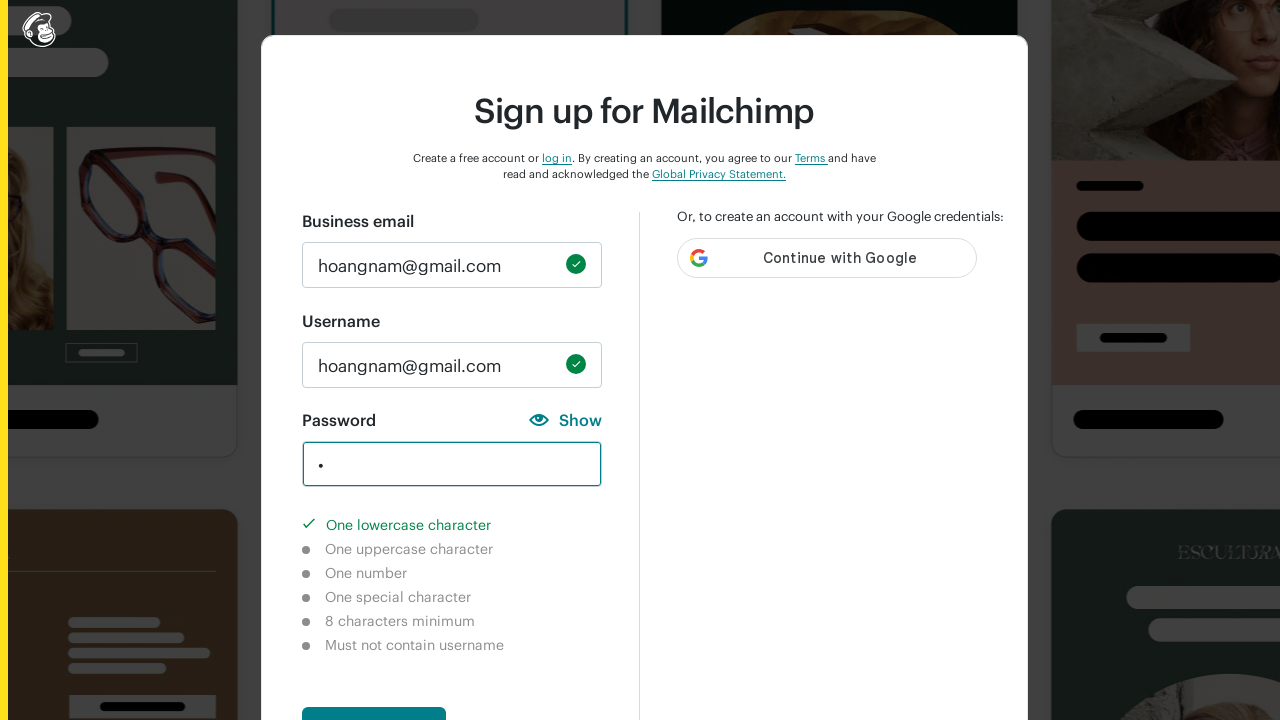

Verified number character requirement is not completed
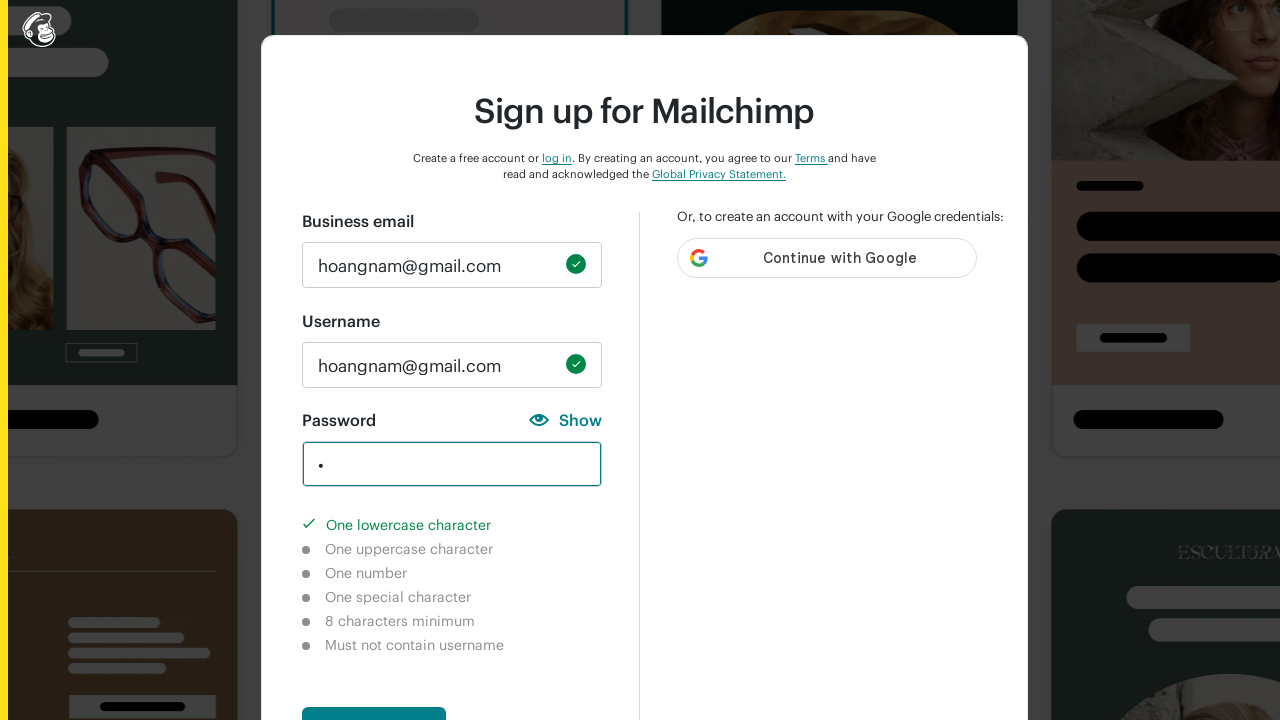

Verified special character requirement is not completed
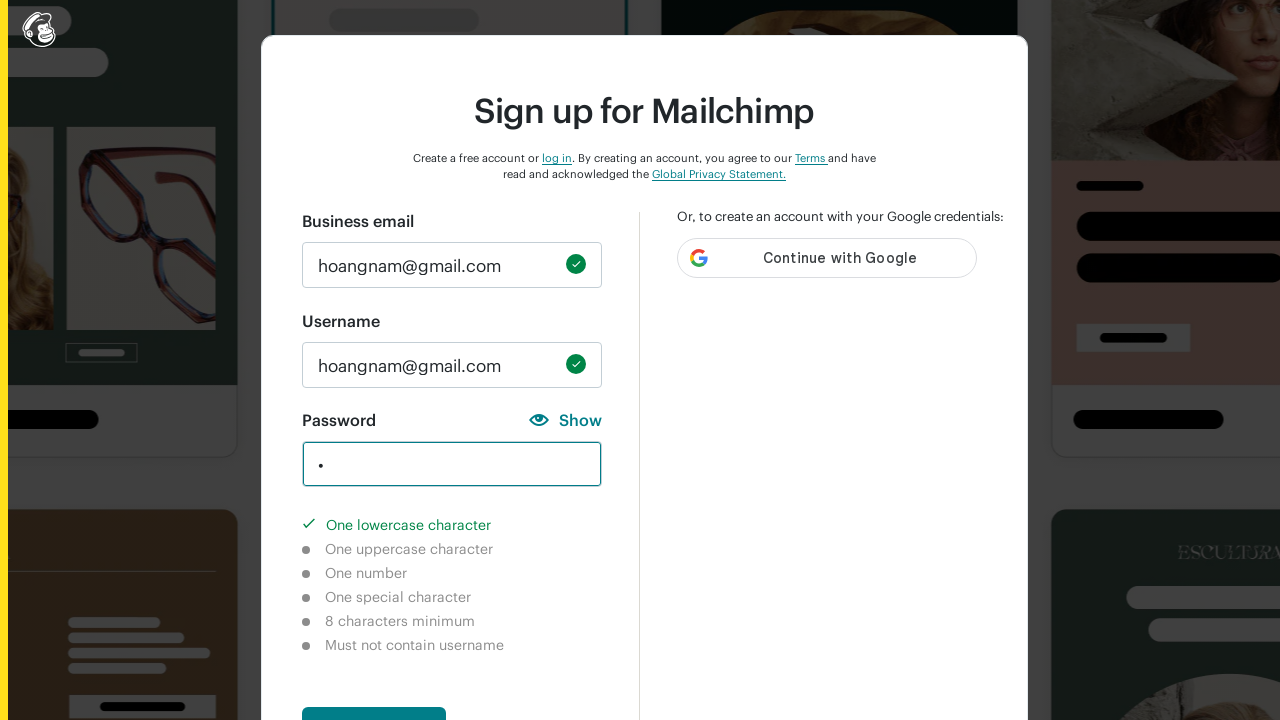

Verified 8-character minimum requirement is not completed
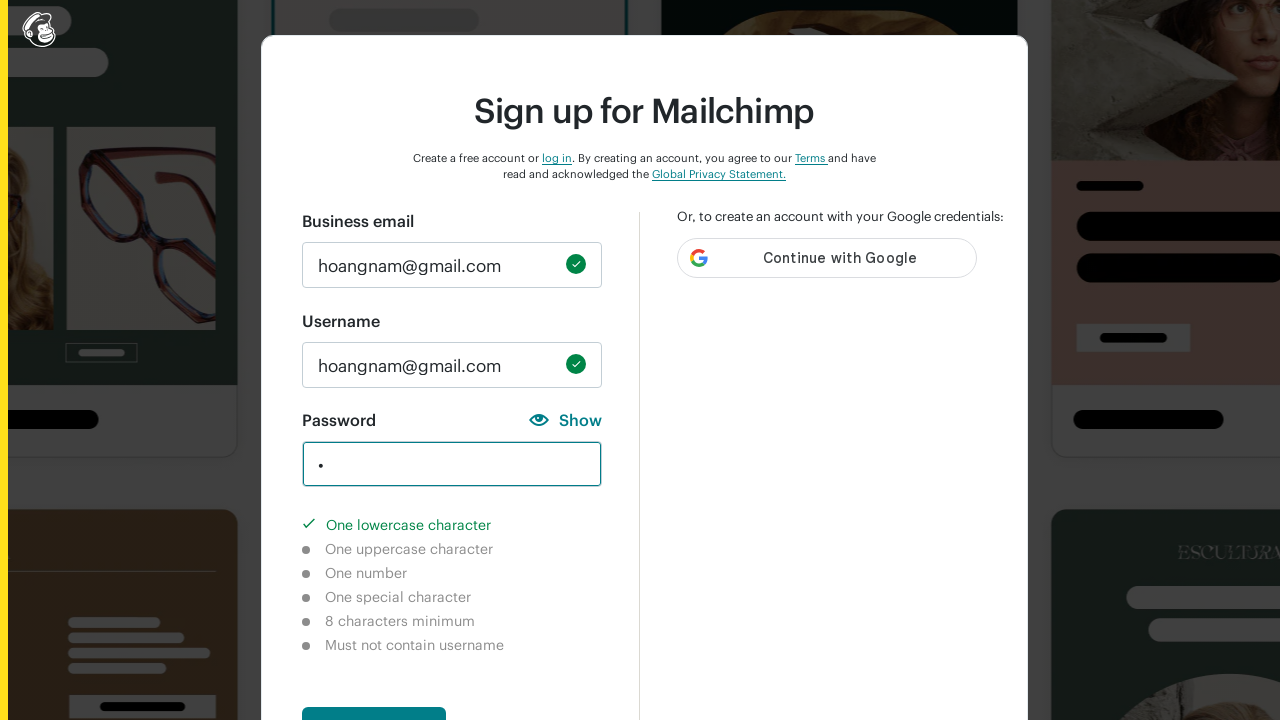

Cleared password field on input#new_password
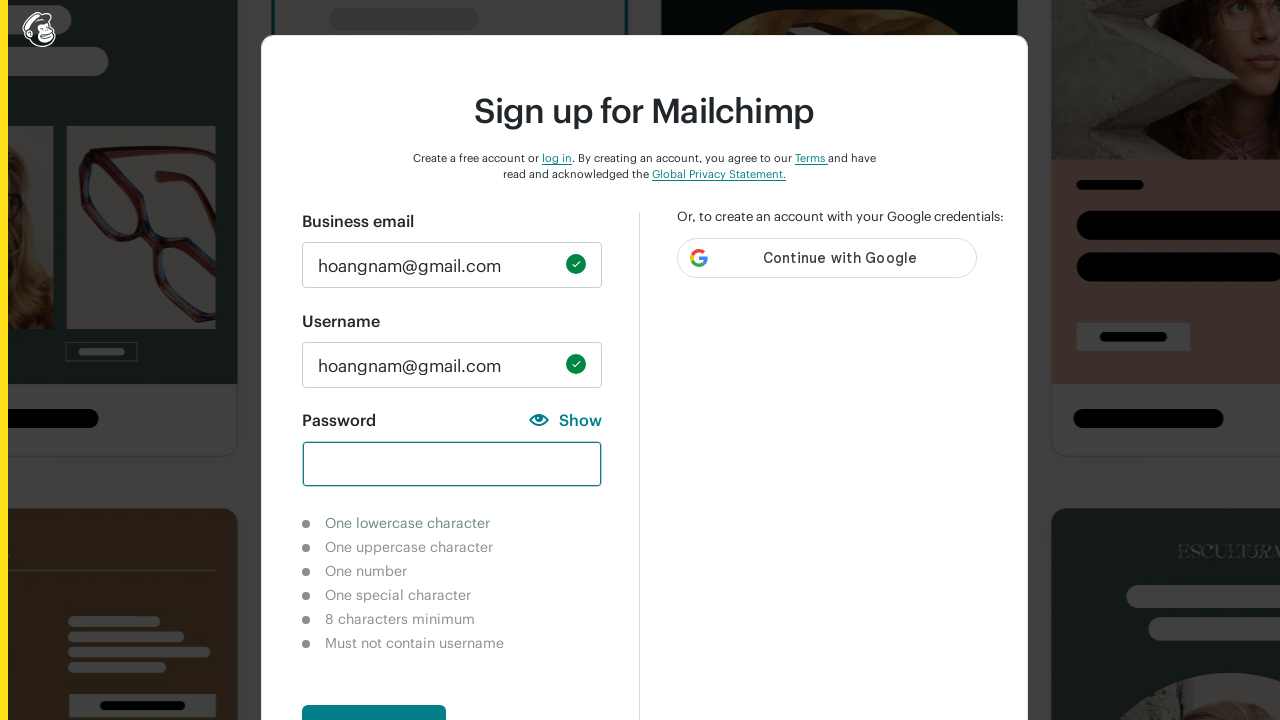

Filled password field with 'A' to test uppercase-only validation on input#new_password
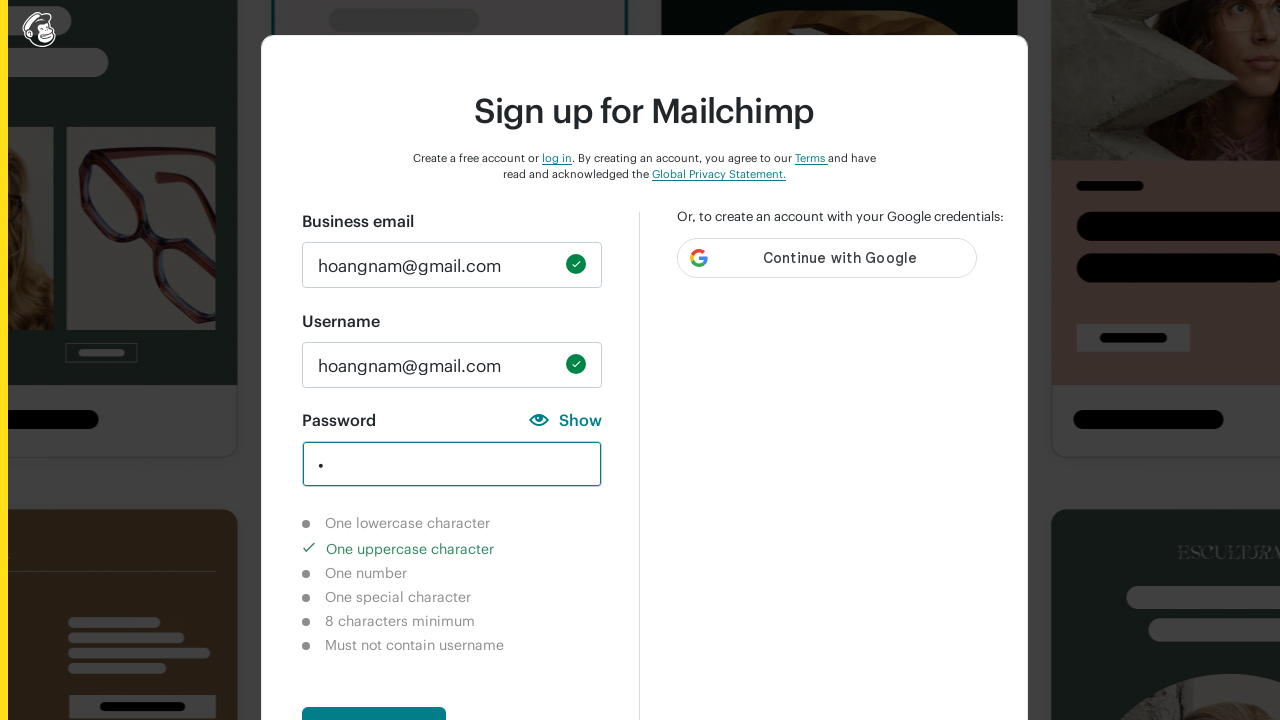

Waited 2 seconds for validation indicators to update
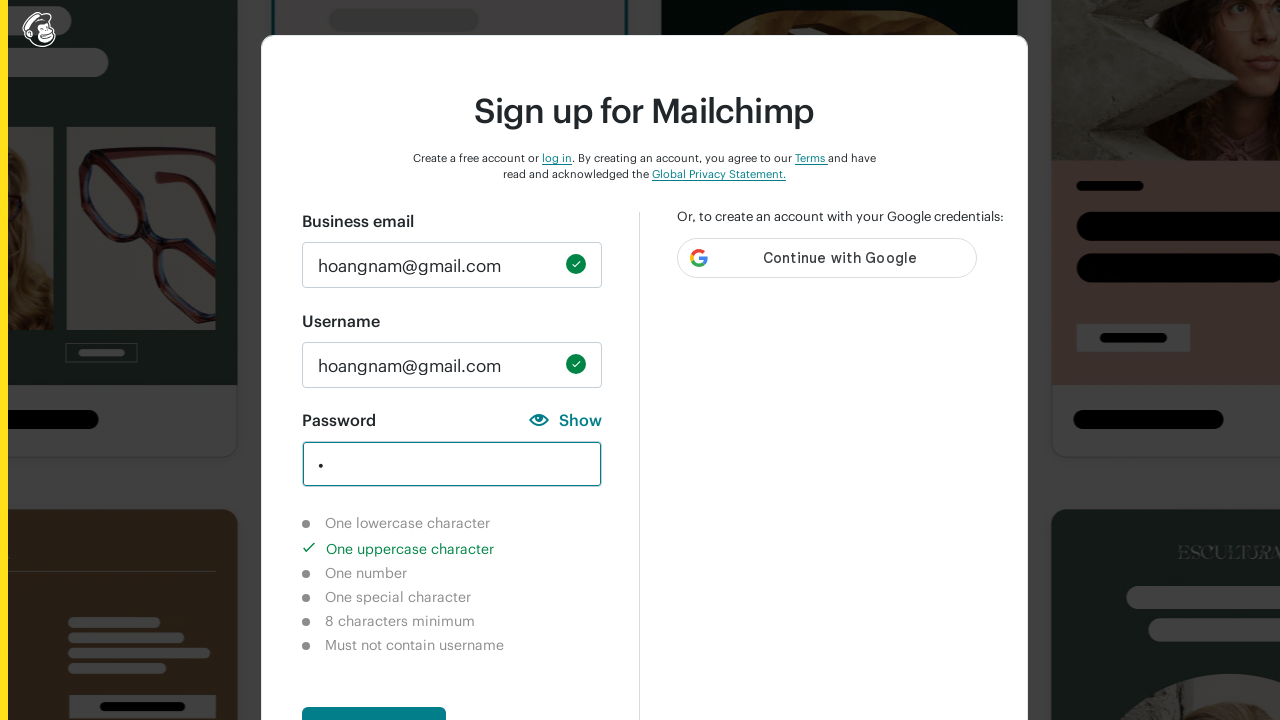

Verified lowercase character requirement is not completed
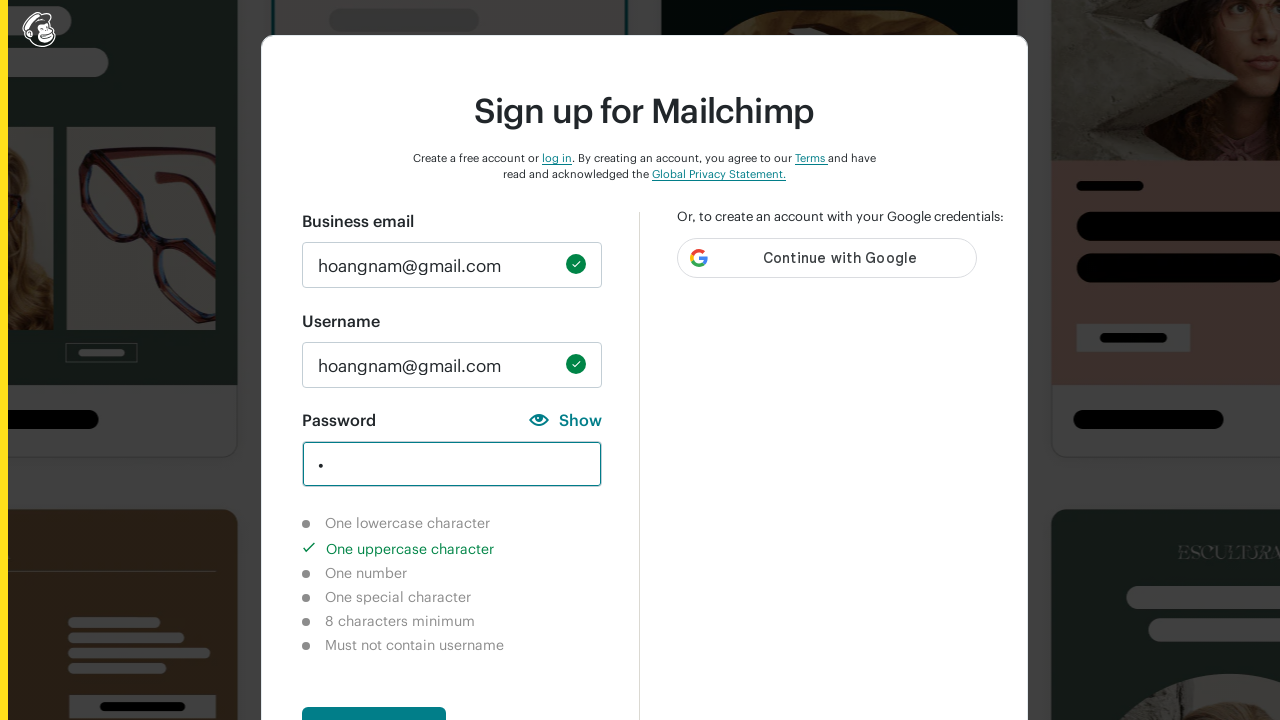

Verified uppercase character requirement is completed
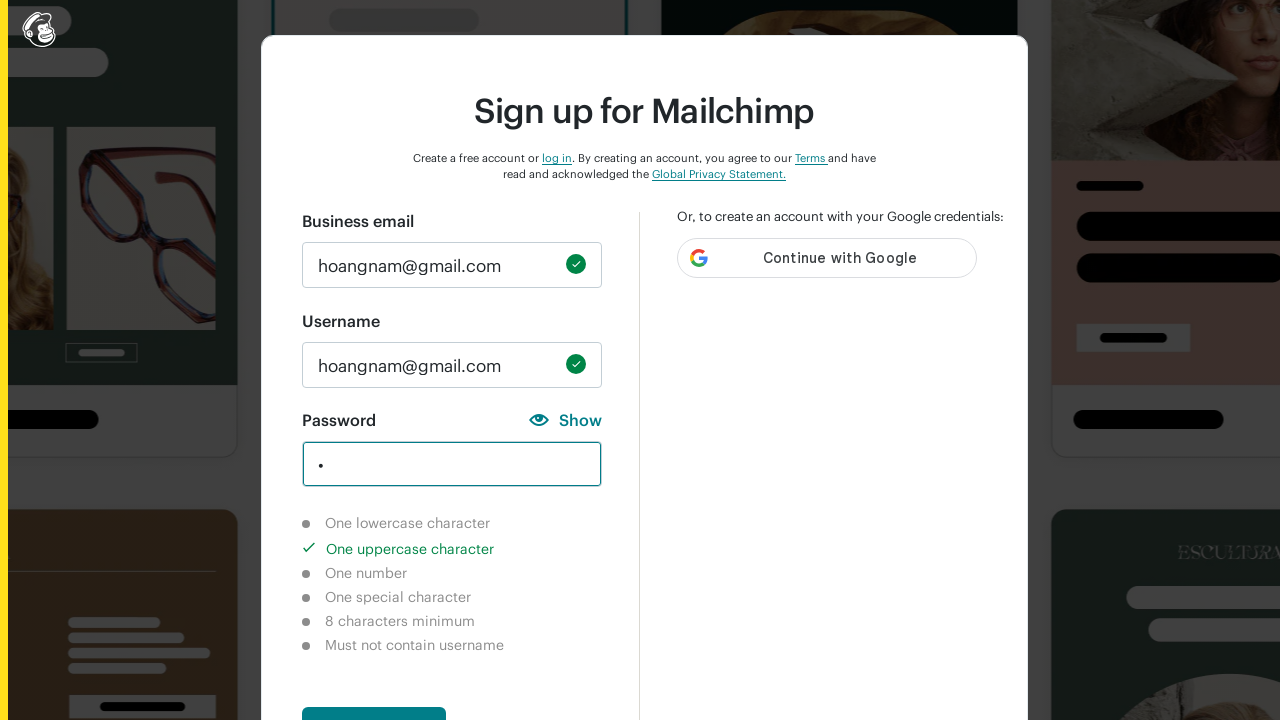

Verified number character requirement is not completed
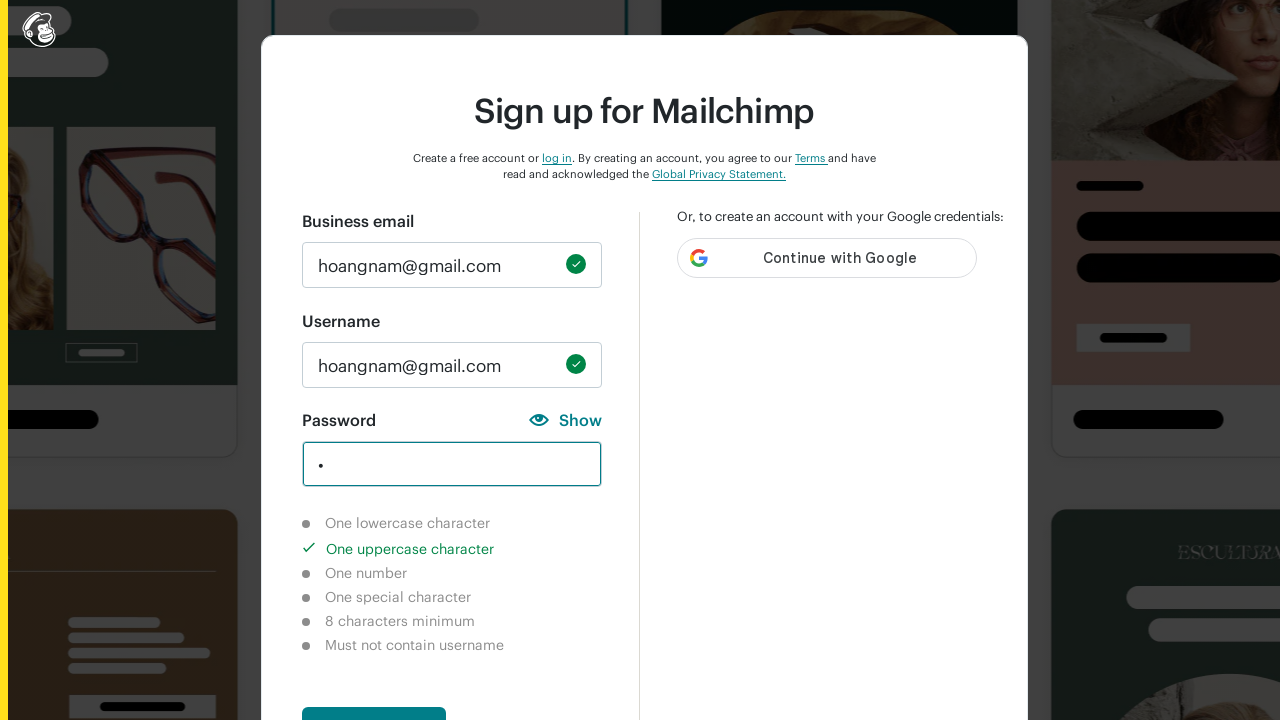

Verified special character requirement is not completed
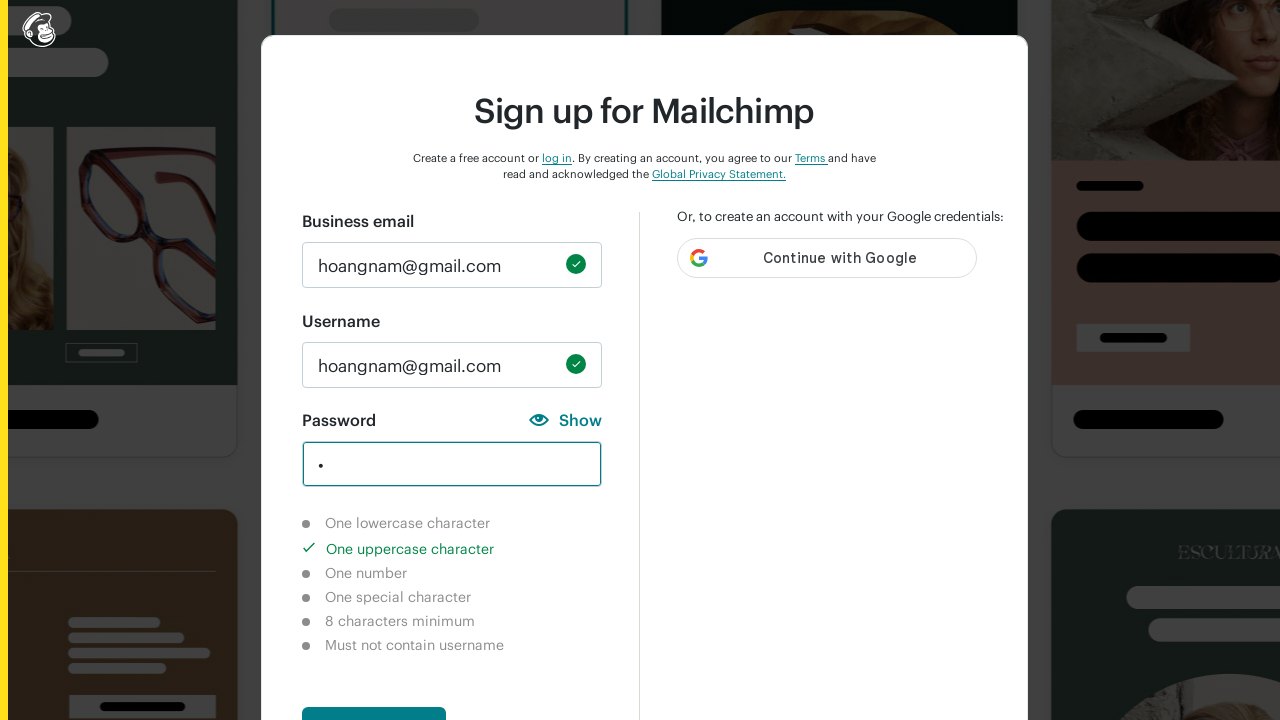

Verified 8-character minimum requirement is not completed
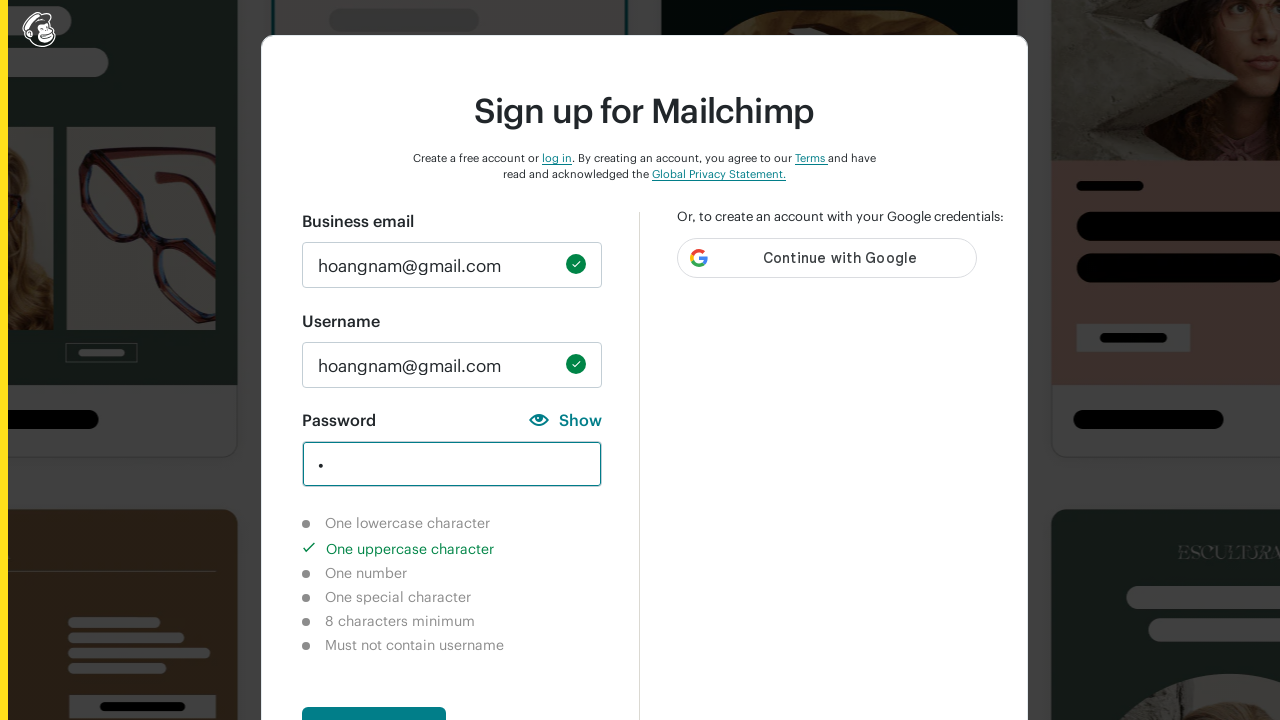

Cleared password field on input#new_password
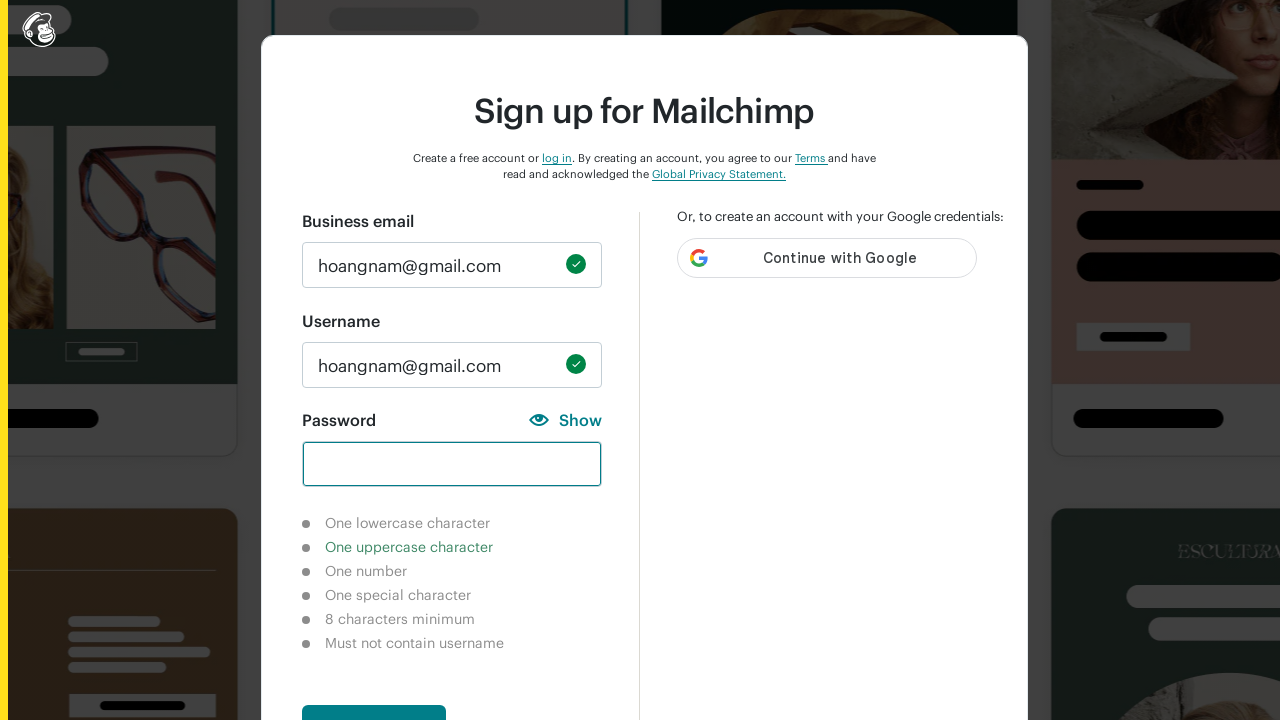

Filled password field with '@' to test special-character-only validation on input#new_password
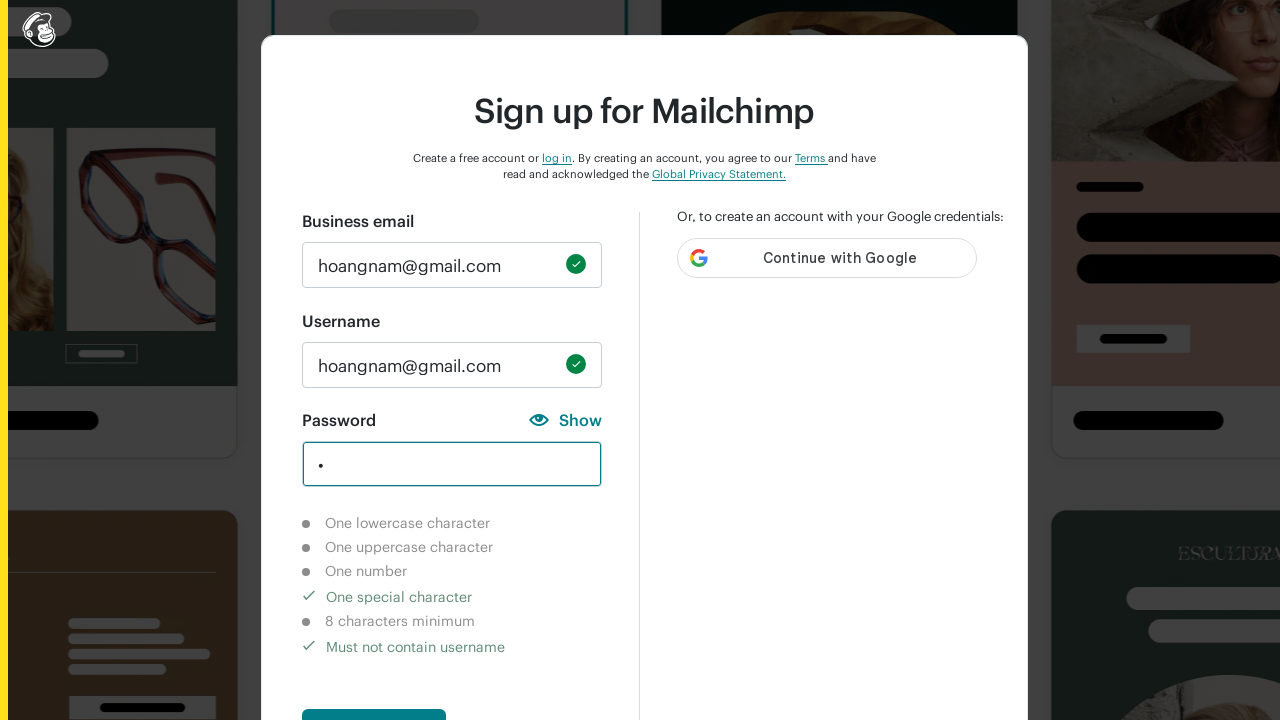

Waited 2 seconds for validation indicators to update
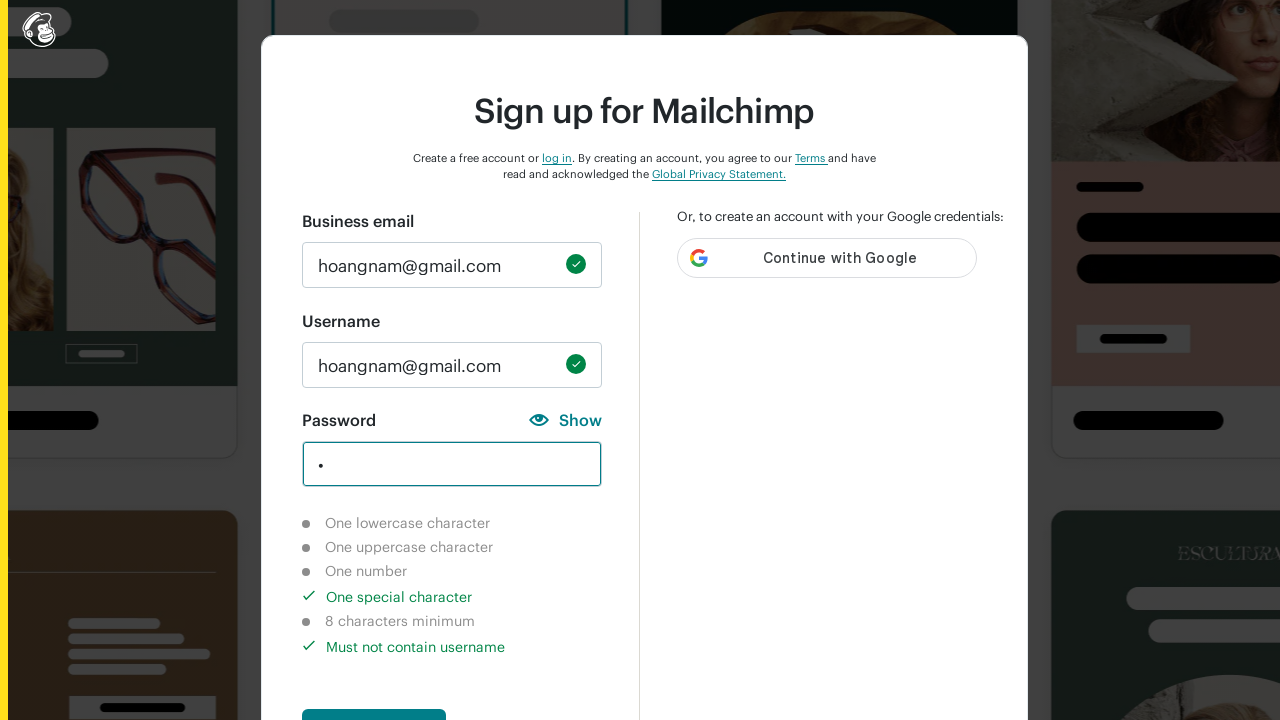

Verified lowercase character requirement is not completed
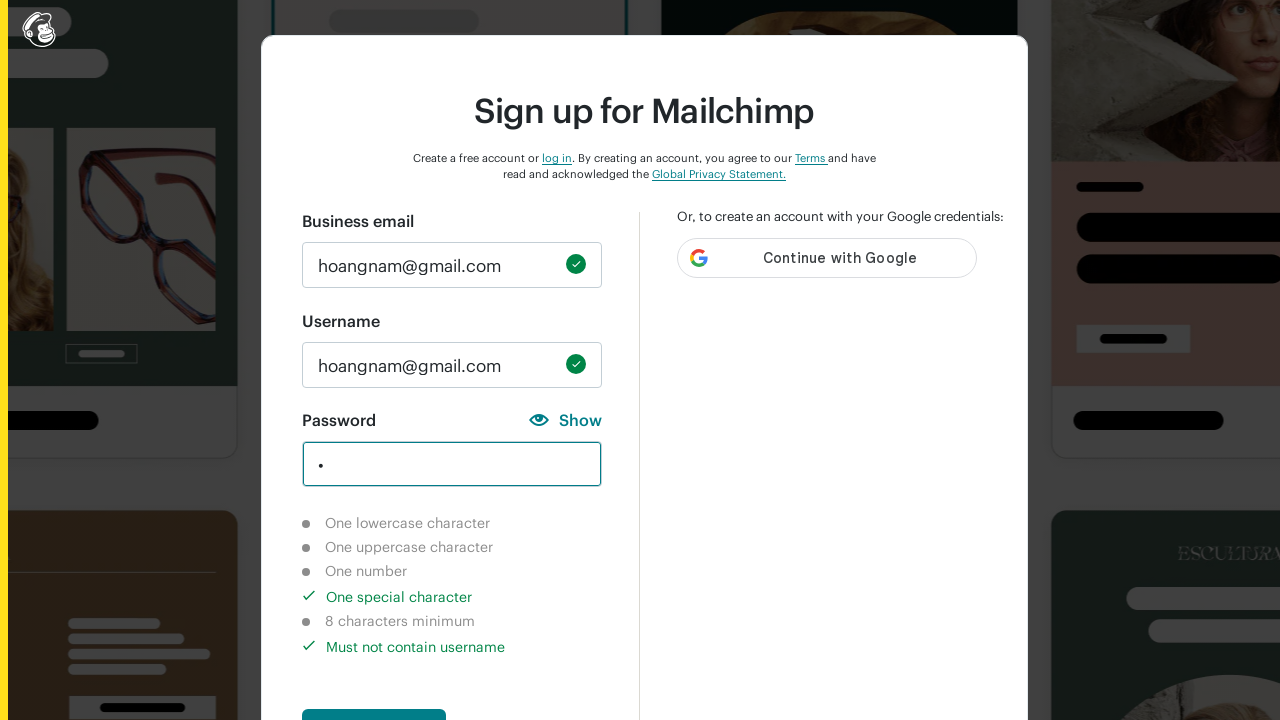

Verified uppercase character requirement is not completed
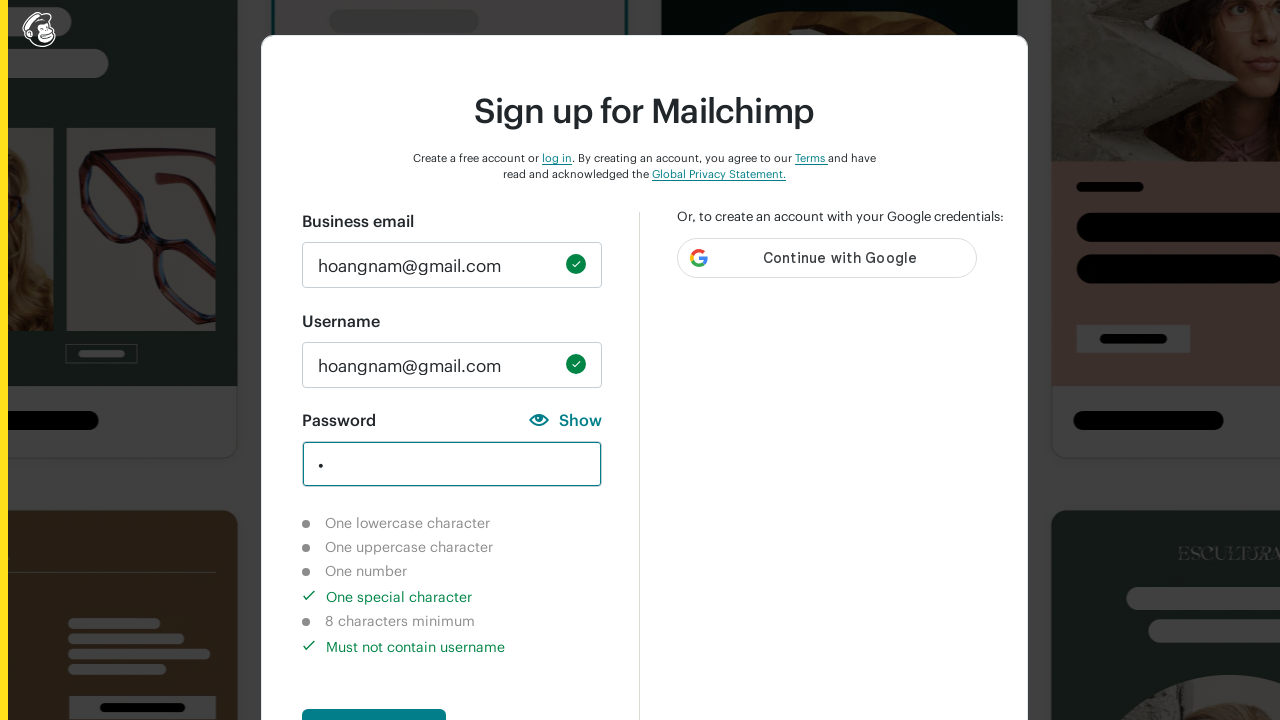

Verified number character requirement is not completed
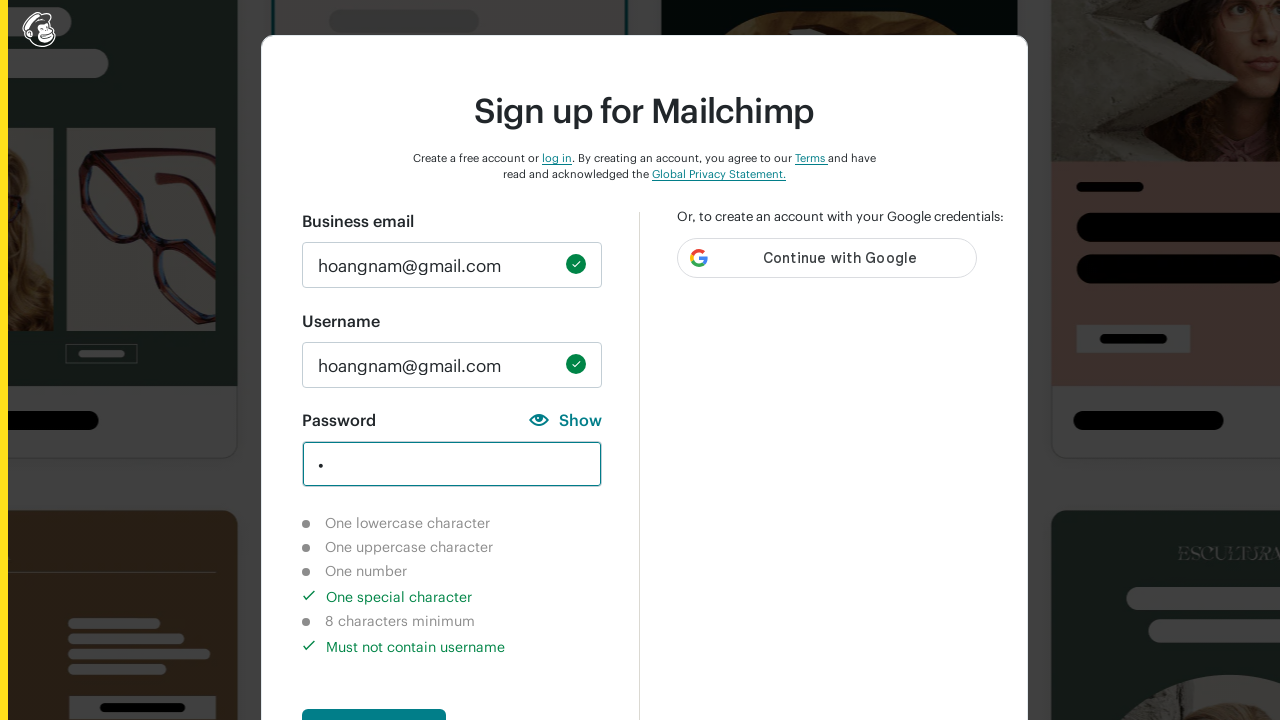

Verified special character requirement is completed
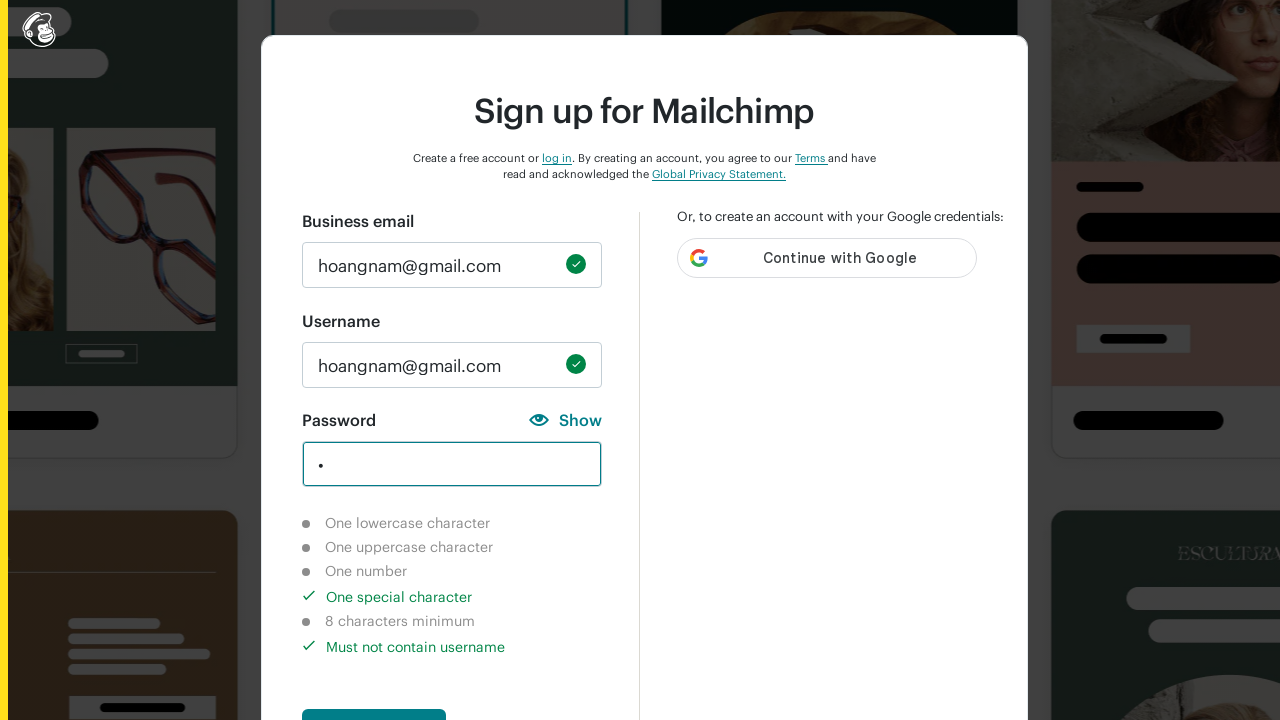

Verified 8-character minimum requirement is not completed
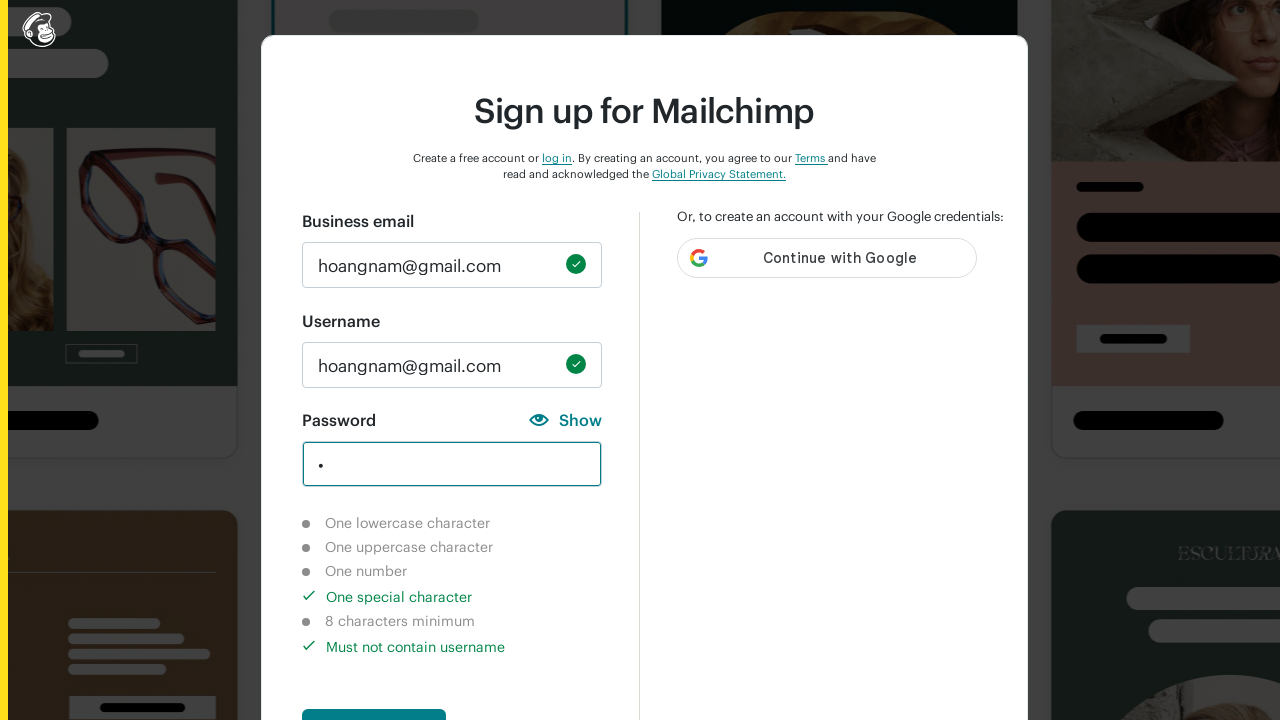

Cleared password field on input#new_password
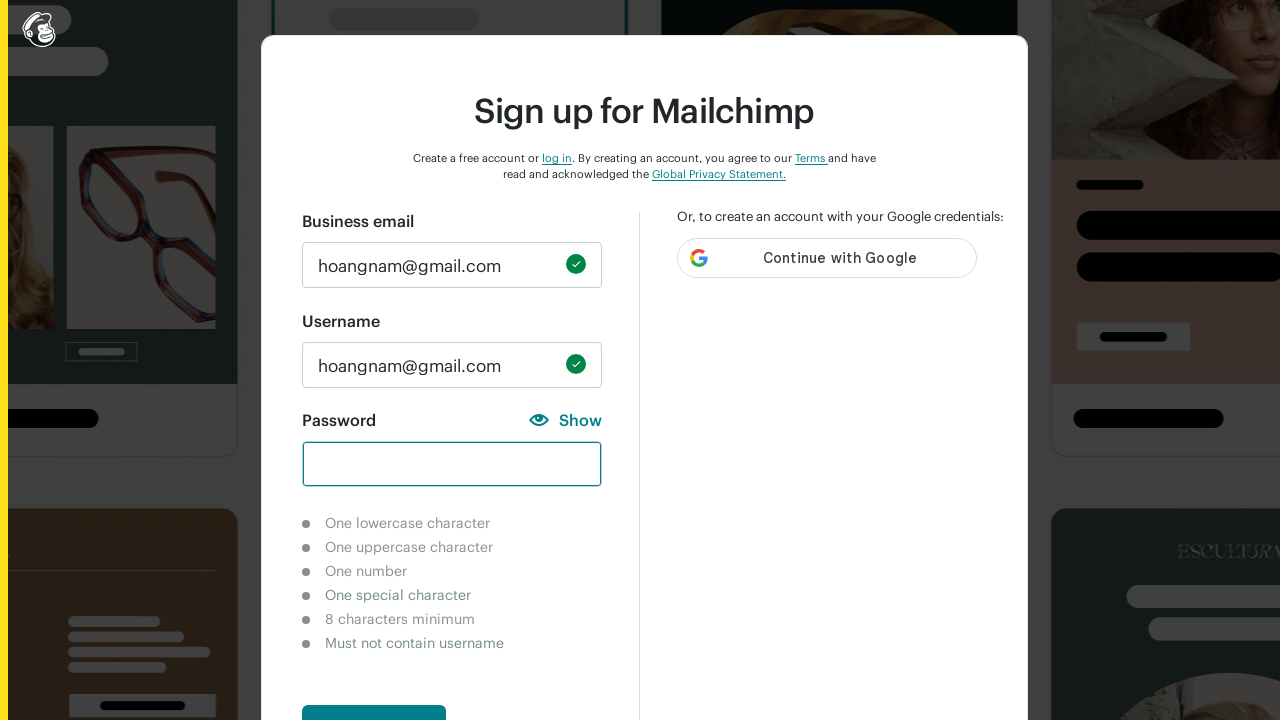

Filled password field with '1234567@aA' to test all requirements met on input#new_password
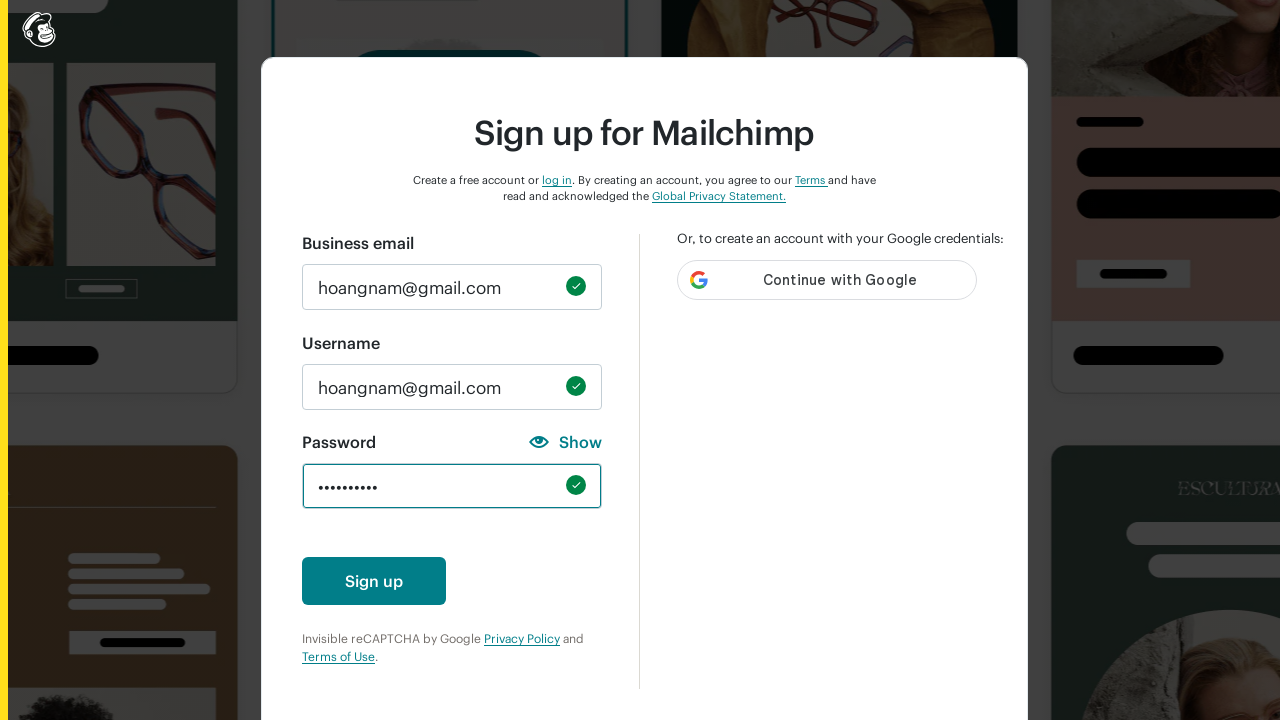

Waited 2 seconds for validation indicators to update
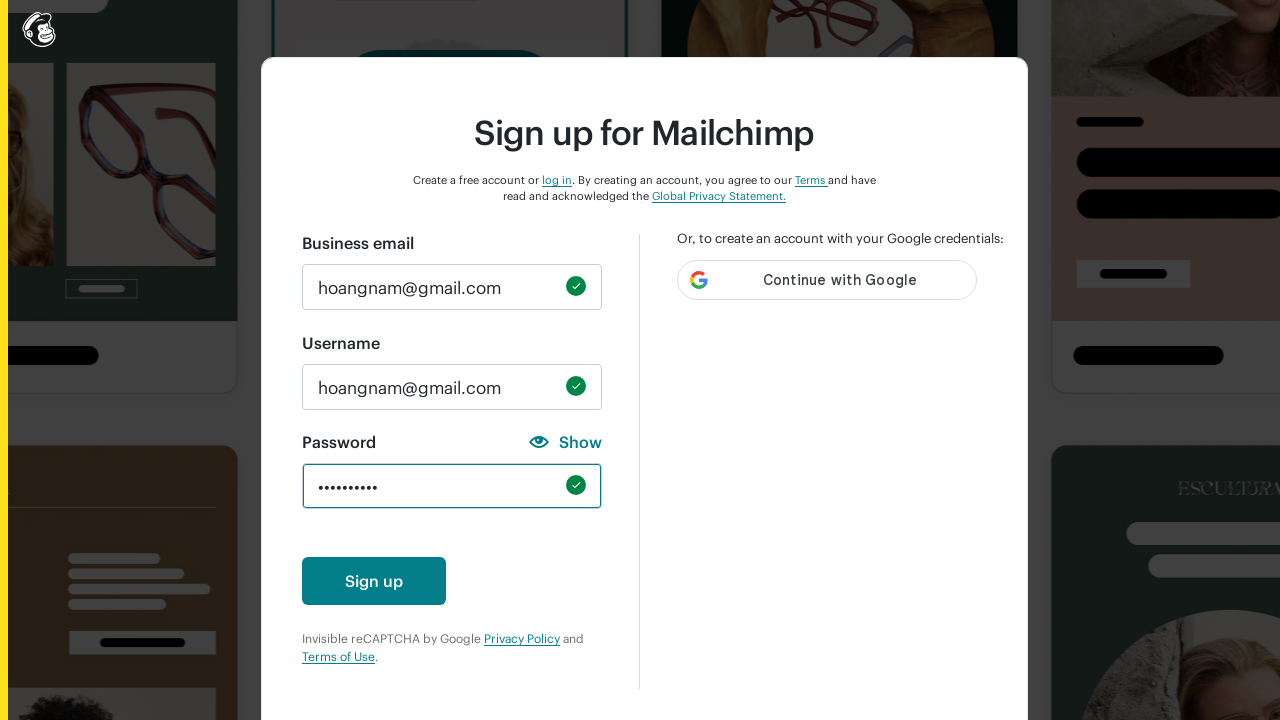

Verified completed lowercase character indicator is not visible (requirement met, indicator hidden)
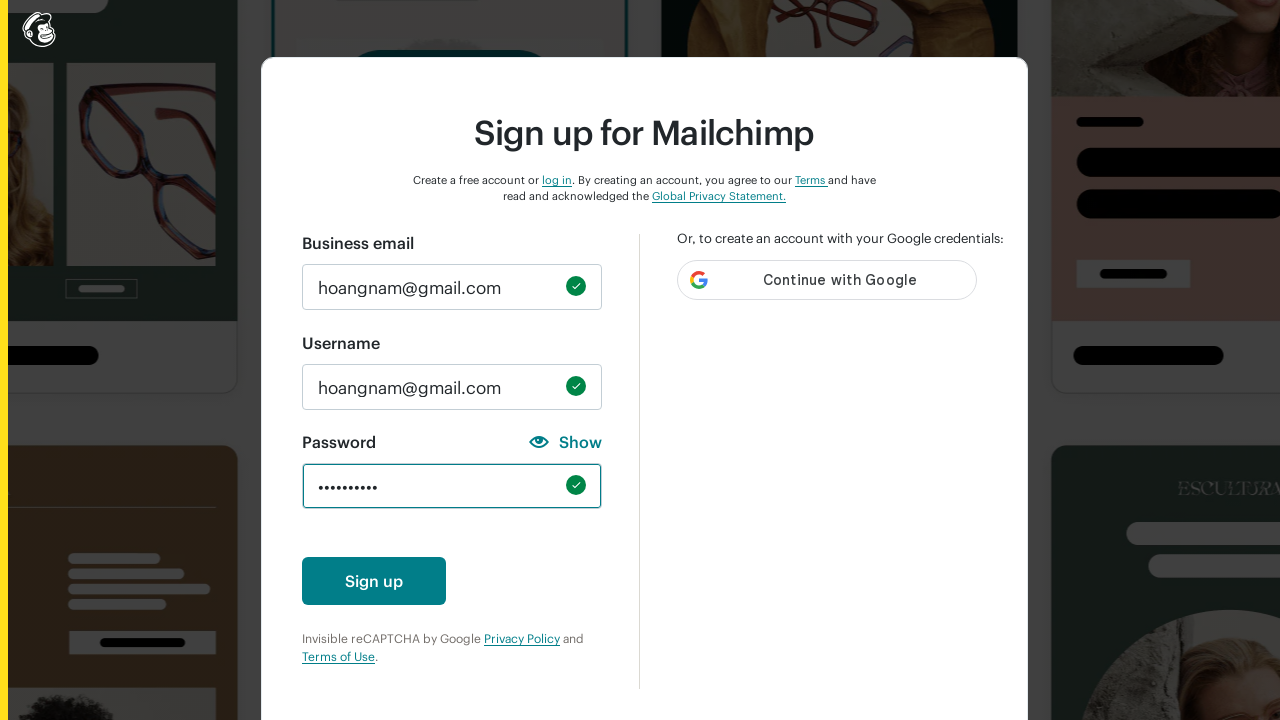

Verified completed uppercase character indicator is not visible (requirement met, indicator hidden)
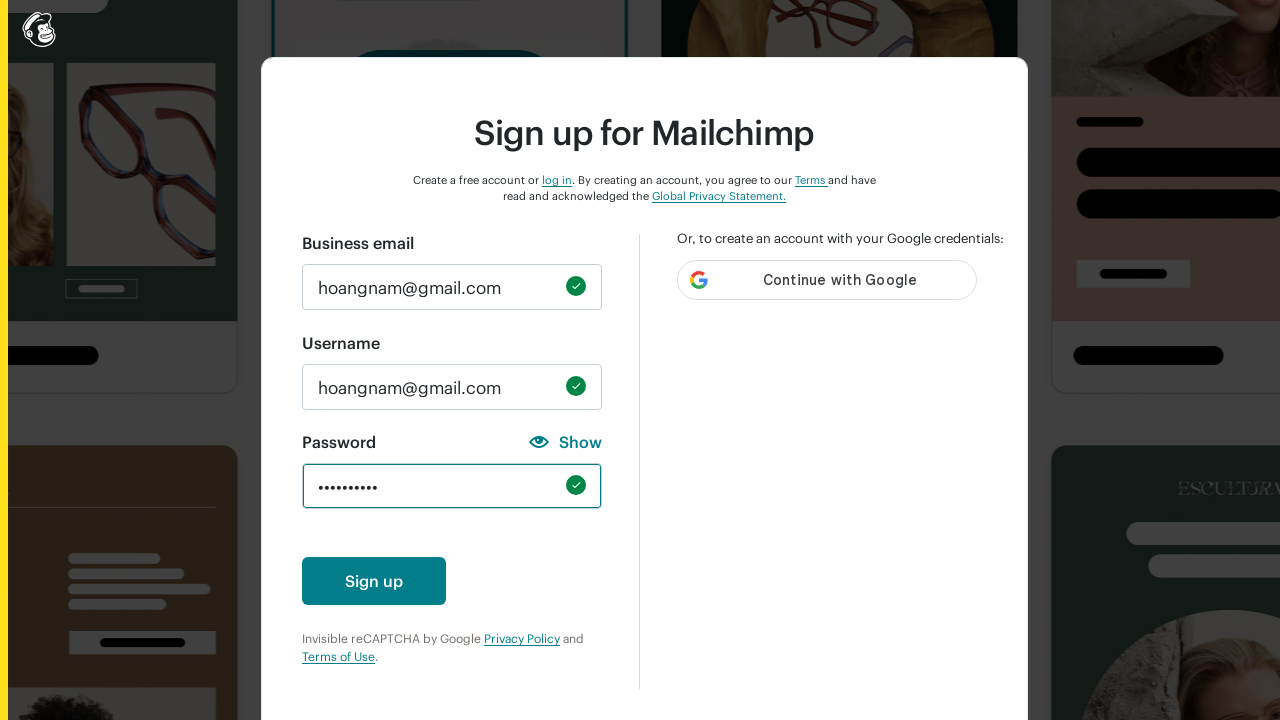

Verified completed number character indicator is not visible (requirement met, indicator hidden)
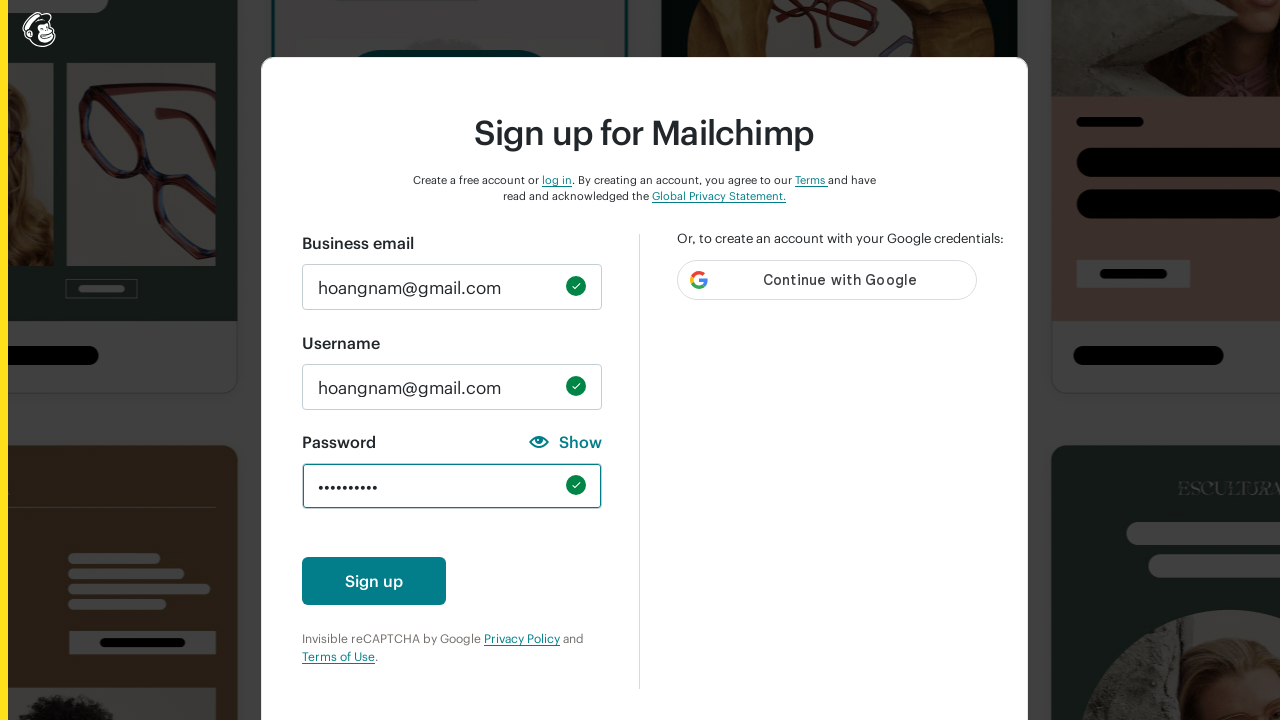

Verified completed special character indicator is not visible (requirement met, indicator hidden)
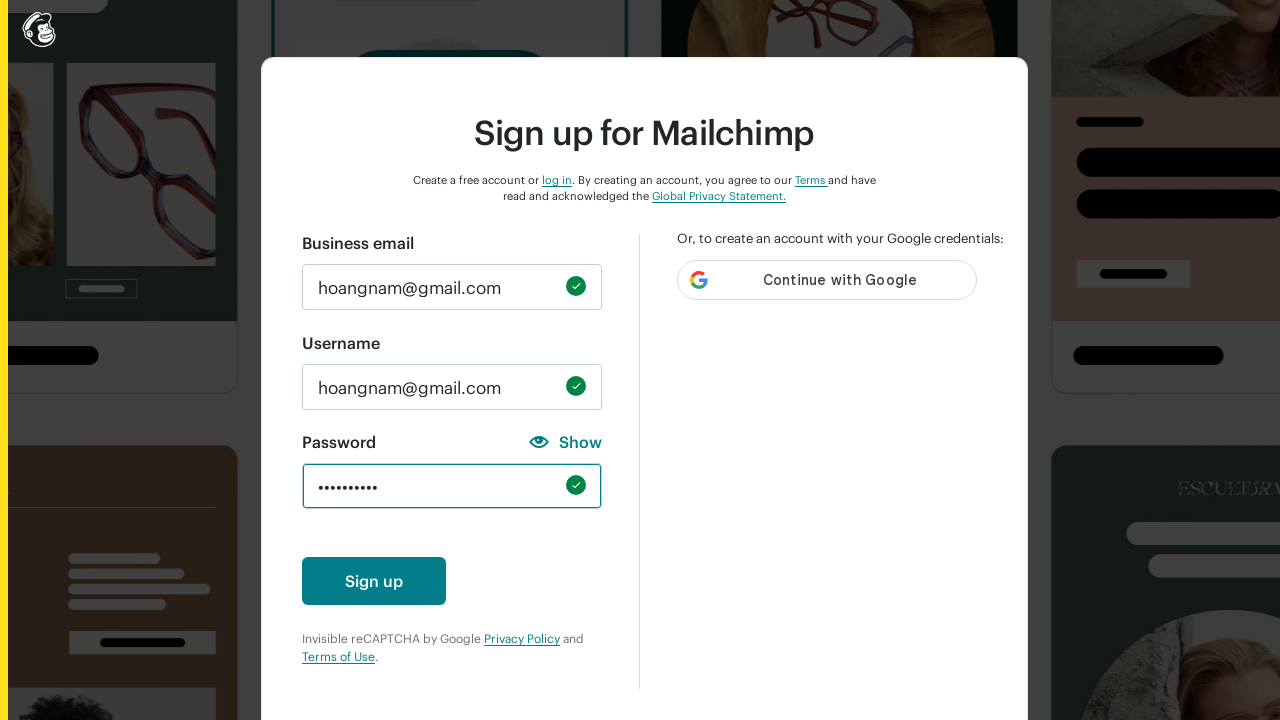

Verified completed 8-character minimum indicator is not visible (requirement met, indicator hidden)
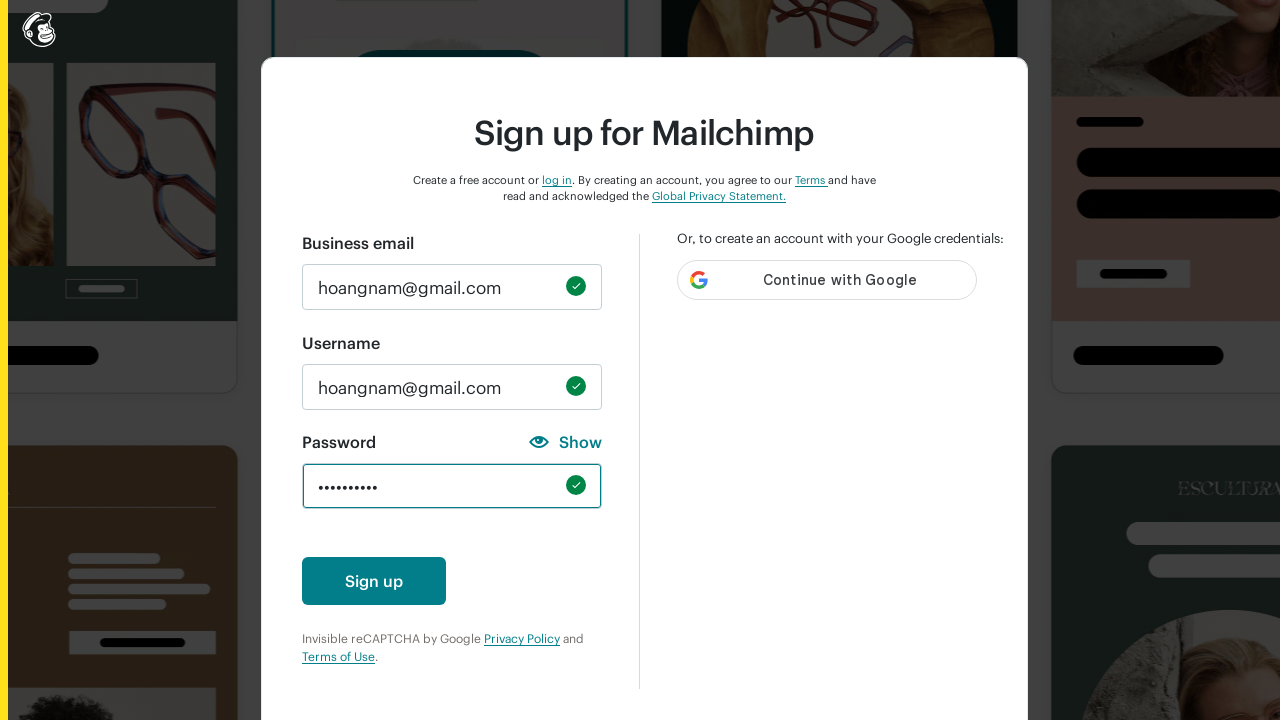

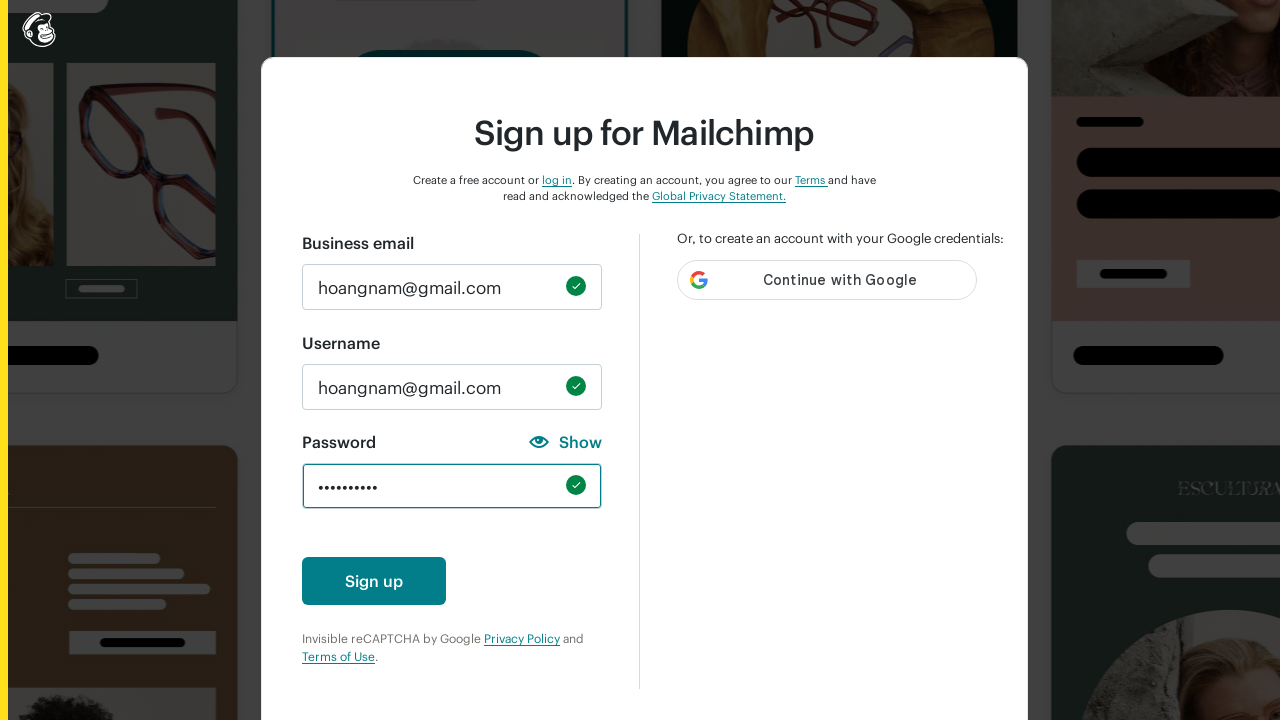